Tests a jQuery UI datepicker widget by opening the calendar, navigating to a past month/year (July 2024), and selecting a specific date (16th).

Starting URL: https://jqueryui.com/datepicker/

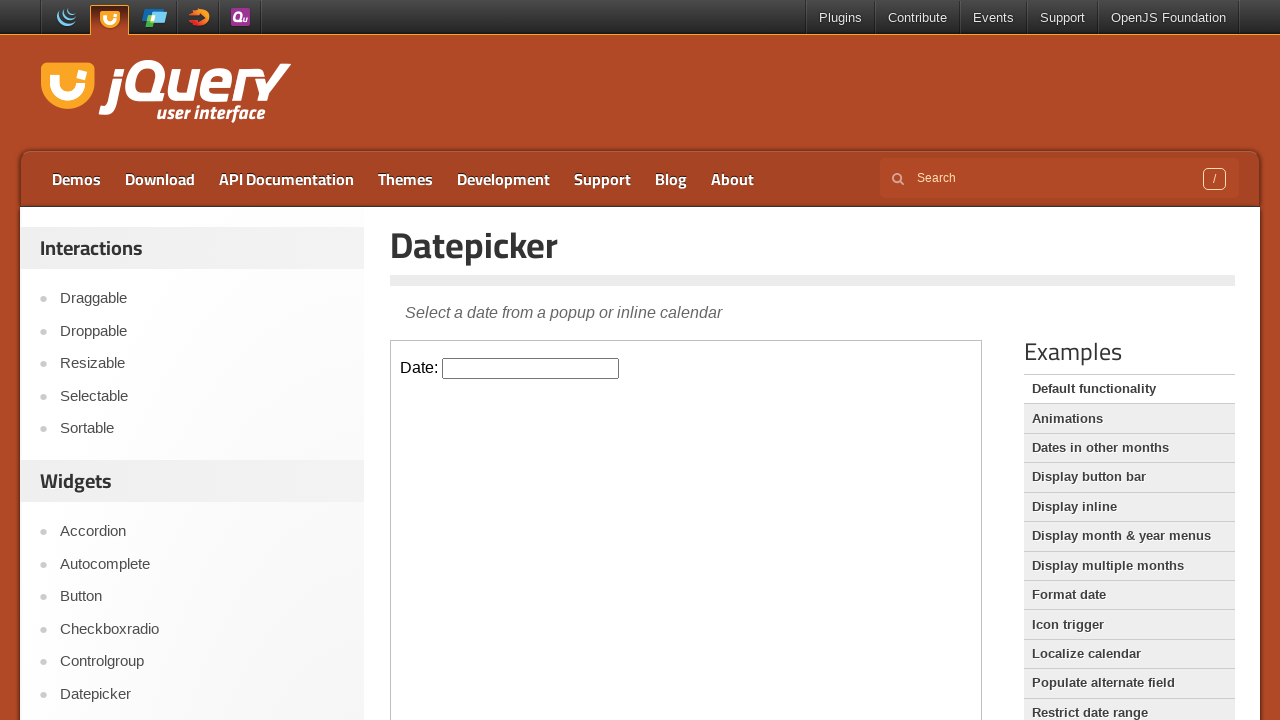

Located iframe containing datepicker
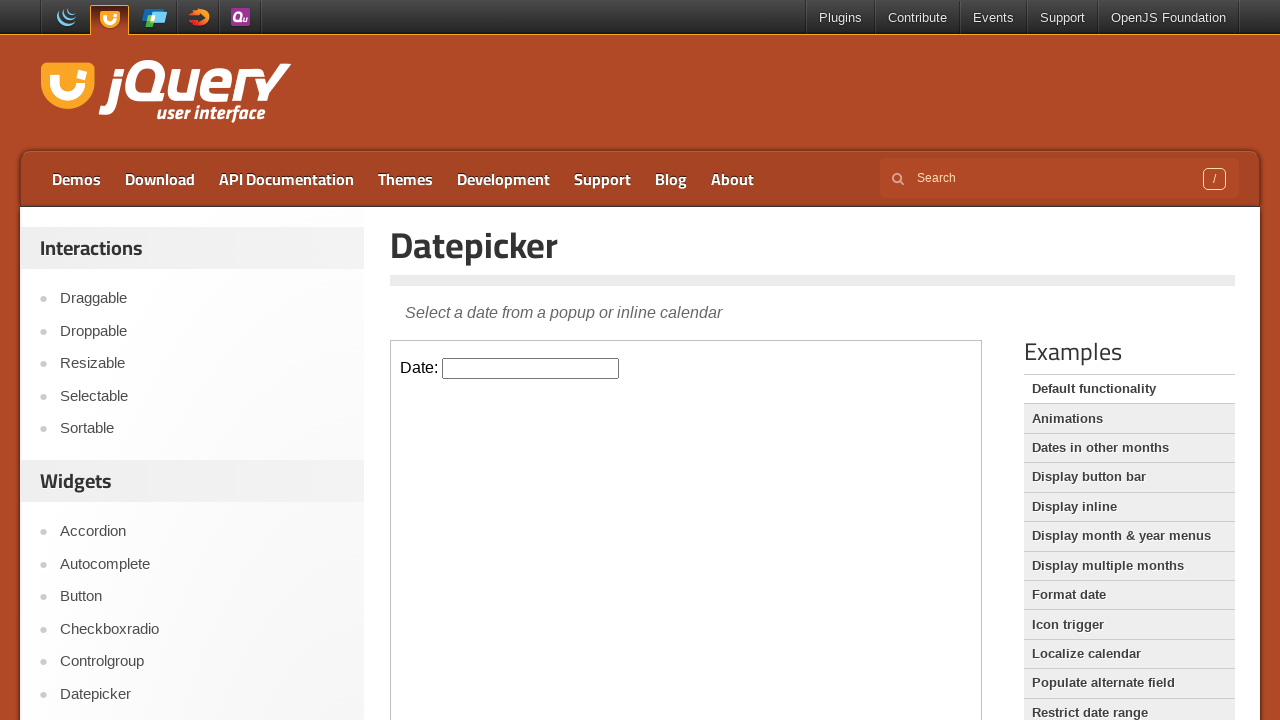

Clicked datepicker input to open calendar at (531, 368) on iframe.demo-frame >> internal:control=enter-frame >> input#datepicker
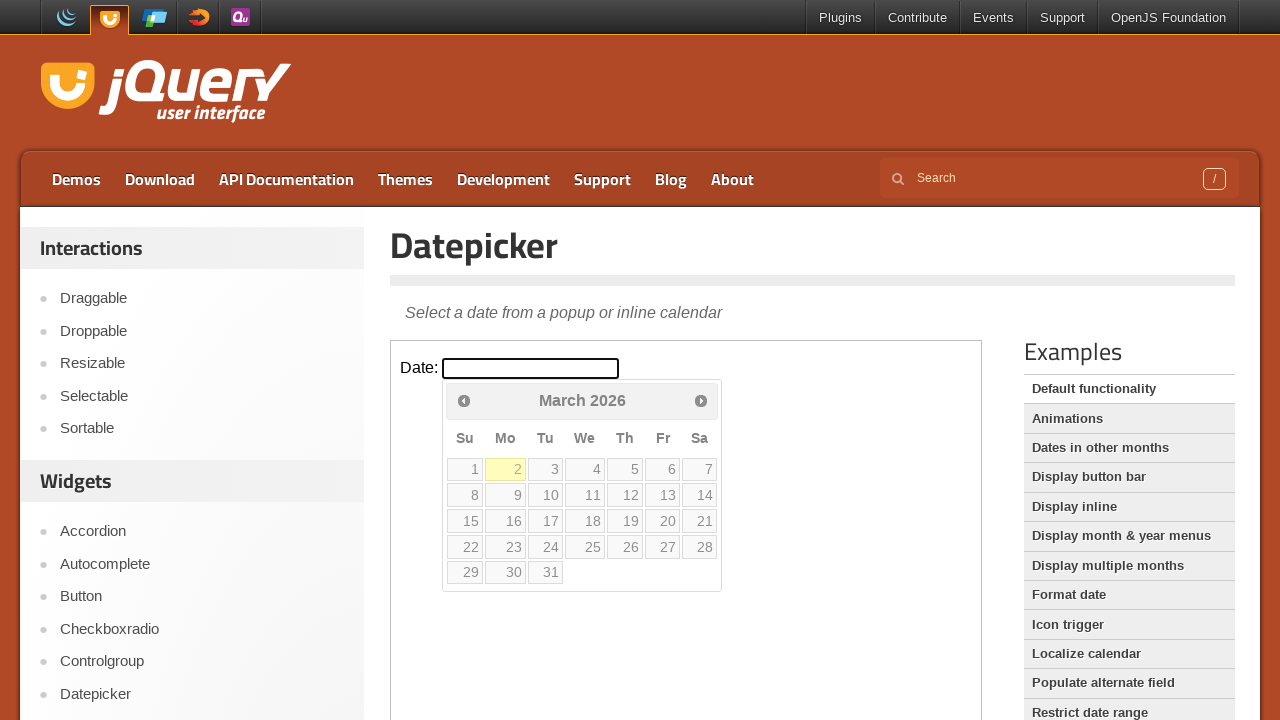

Clicked previous button to navigate backwards in calendar (currently at March 2026) at (464, 400) on iframe.demo-frame >> internal:control=enter-frame >> span.ui-icon-circle-triangl
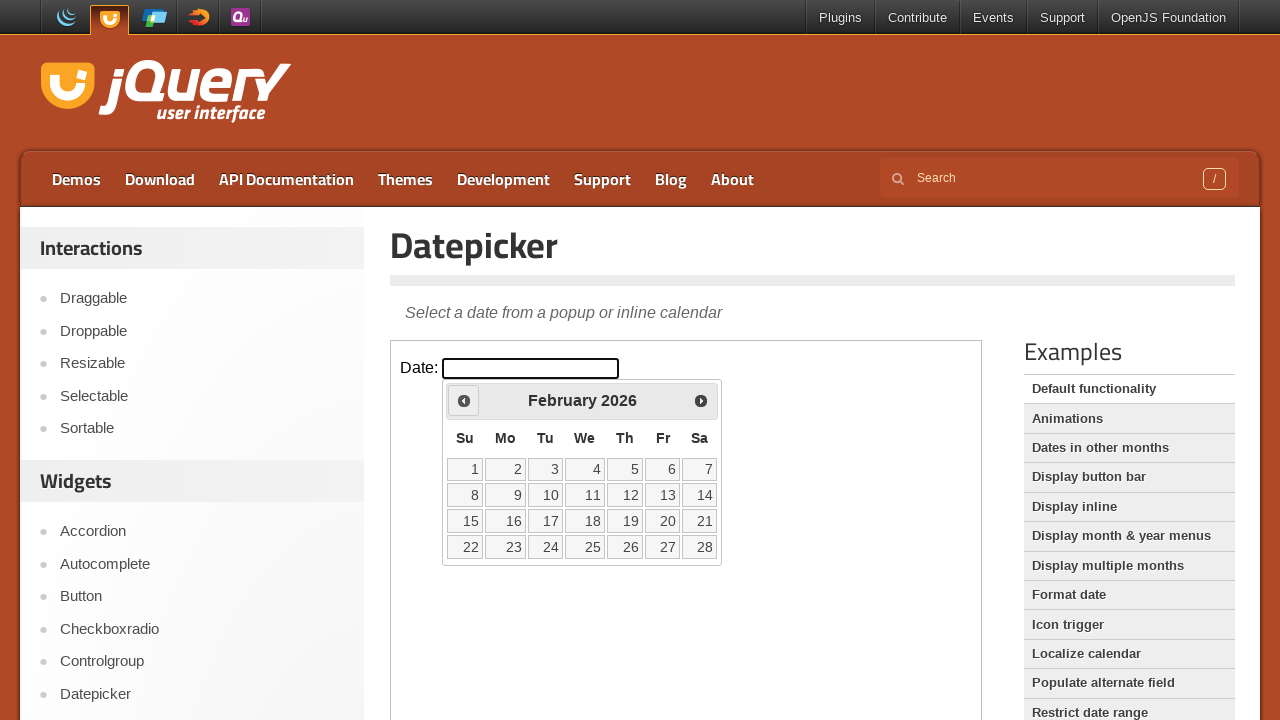

Waited for calendar animation to complete
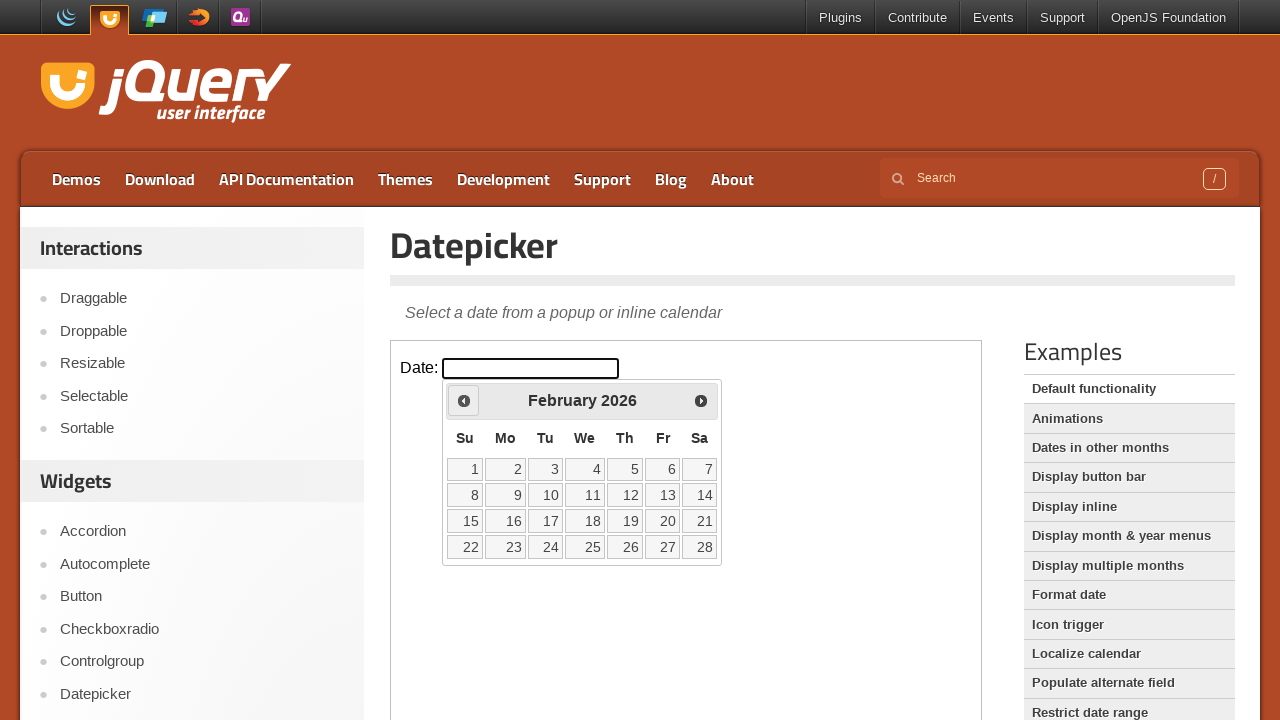

Clicked previous button to navigate backwards in calendar (currently at February 2026) at (464, 400) on iframe.demo-frame >> internal:control=enter-frame >> span.ui-icon-circle-triangl
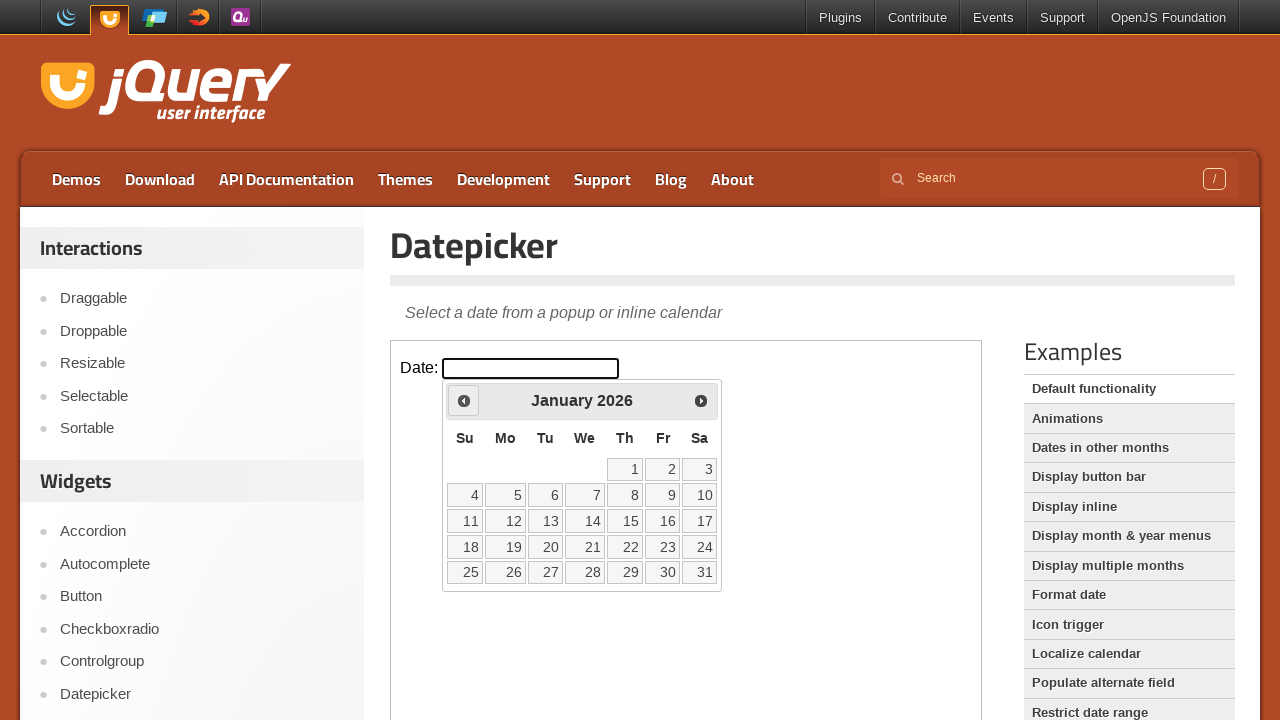

Waited for calendar animation to complete
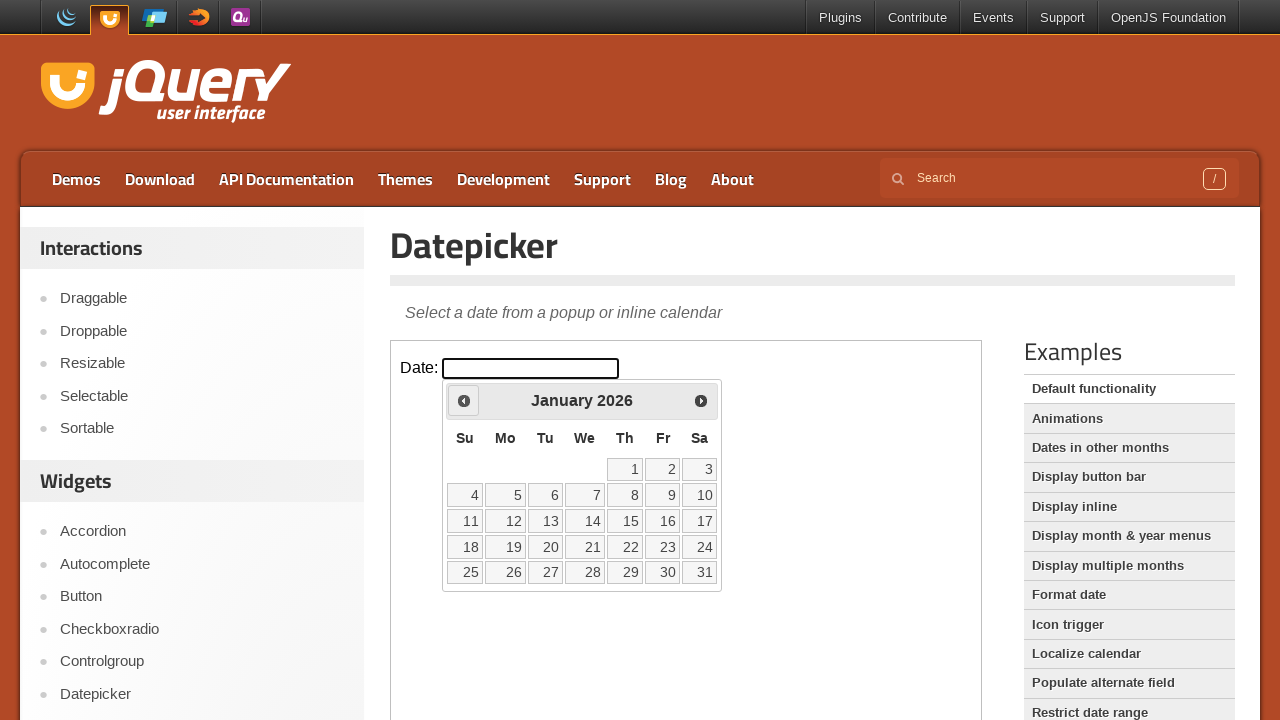

Clicked previous button to navigate backwards in calendar (currently at January 2026) at (464, 400) on iframe.demo-frame >> internal:control=enter-frame >> span.ui-icon-circle-triangl
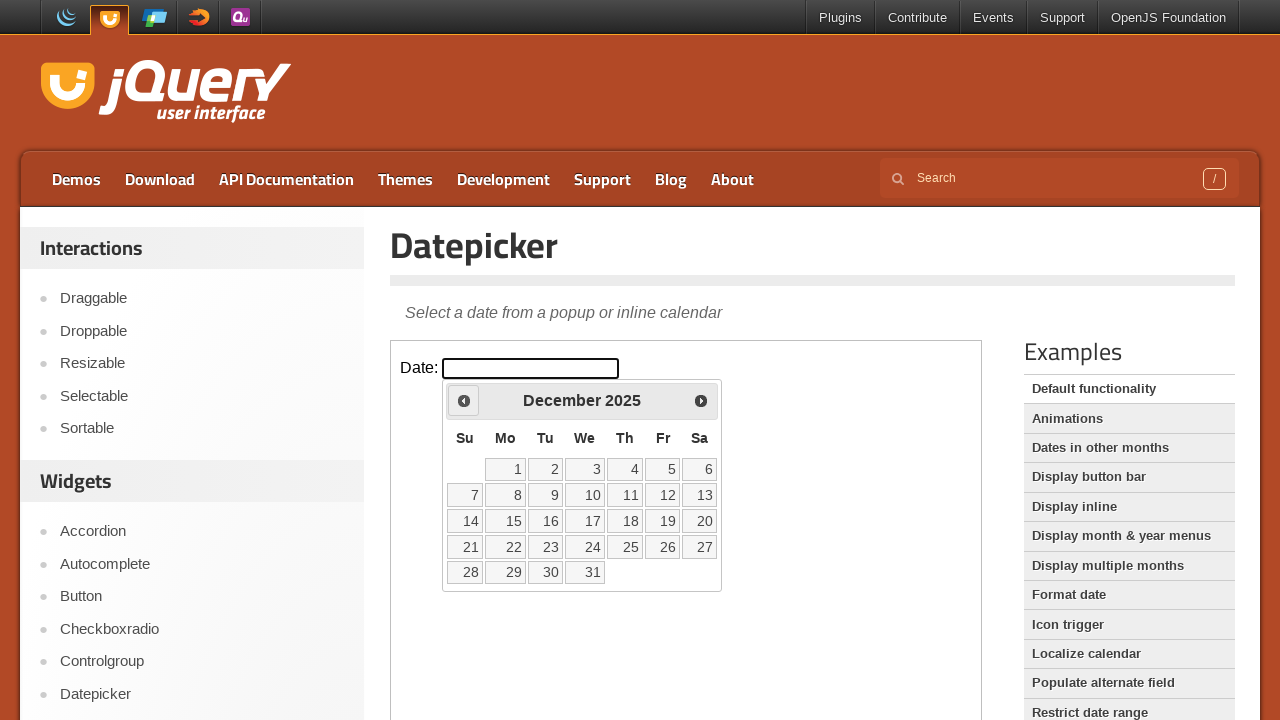

Waited for calendar animation to complete
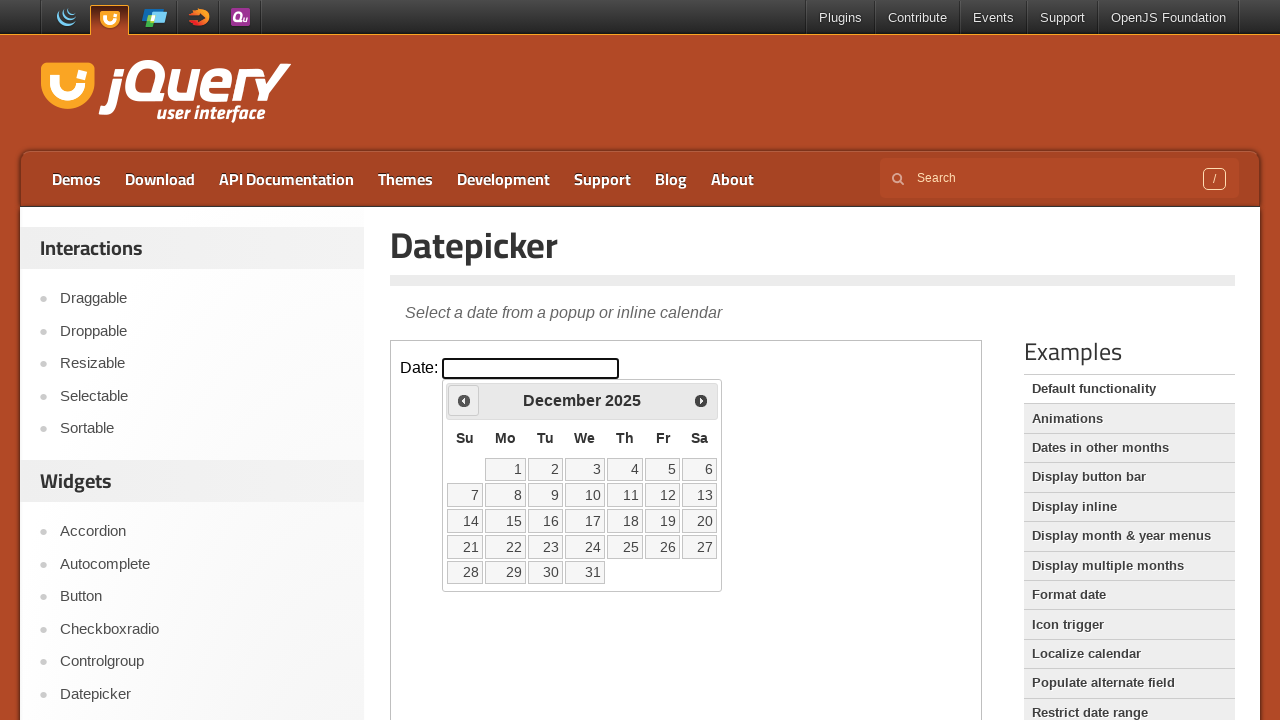

Clicked previous button to navigate backwards in calendar (currently at December 2025) at (464, 400) on iframe.demo-frame >> internal:control=enter-frame >> span.ui-icon-circle-triangl
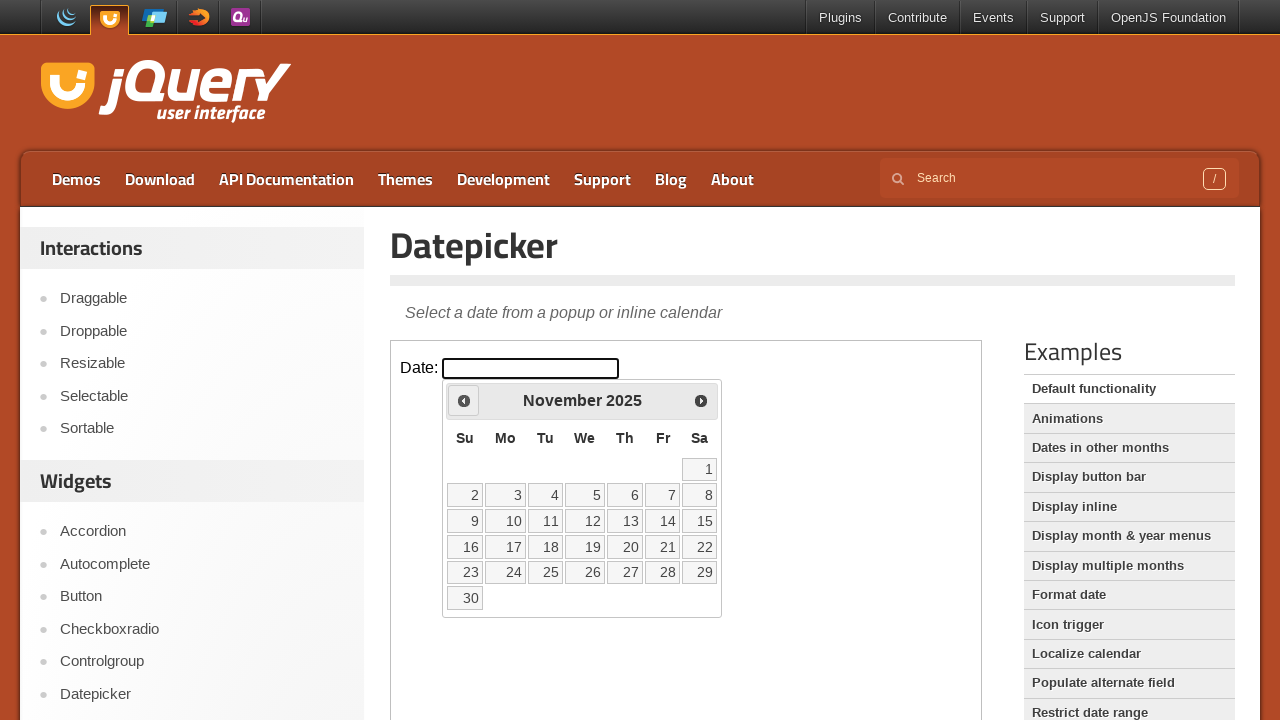

Waited for calendar animation to complete
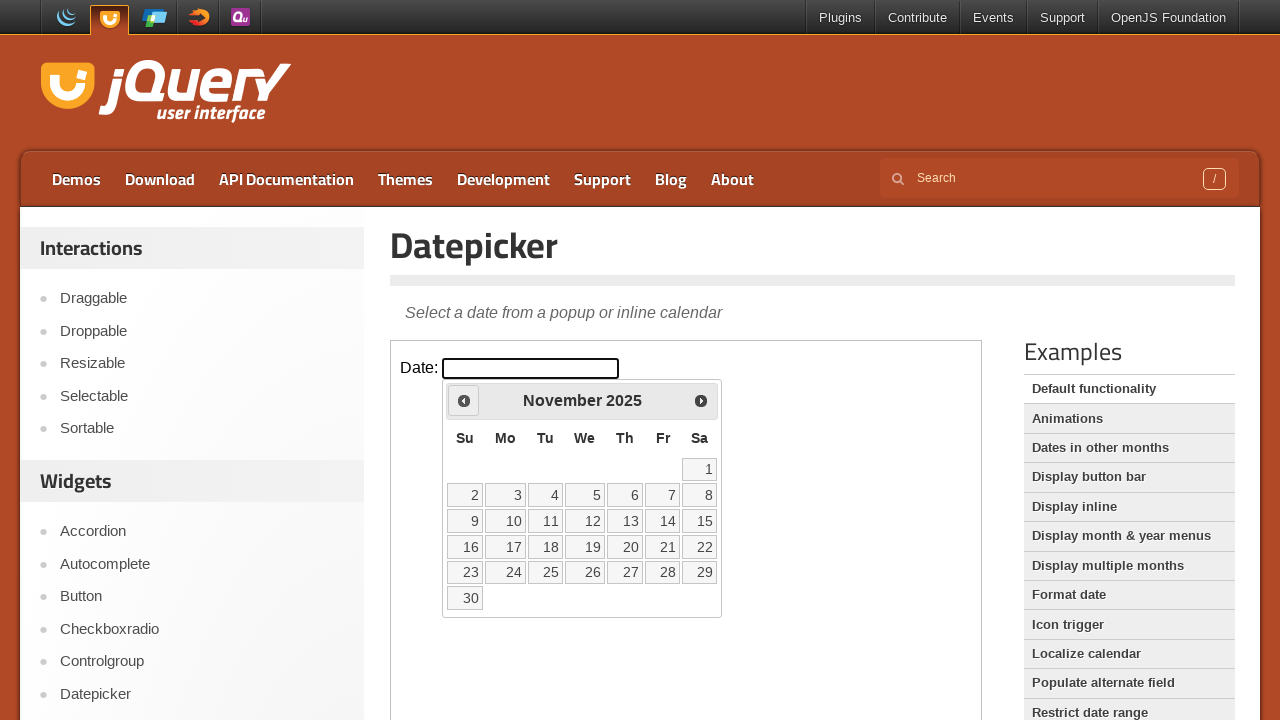

Clicked previous button to navigate backwards in calendar (currently at November 2025) at (464, 400) on iframe.demo-frame >> internal:control=enter-frame >> span.ui-icon-circle-triangl
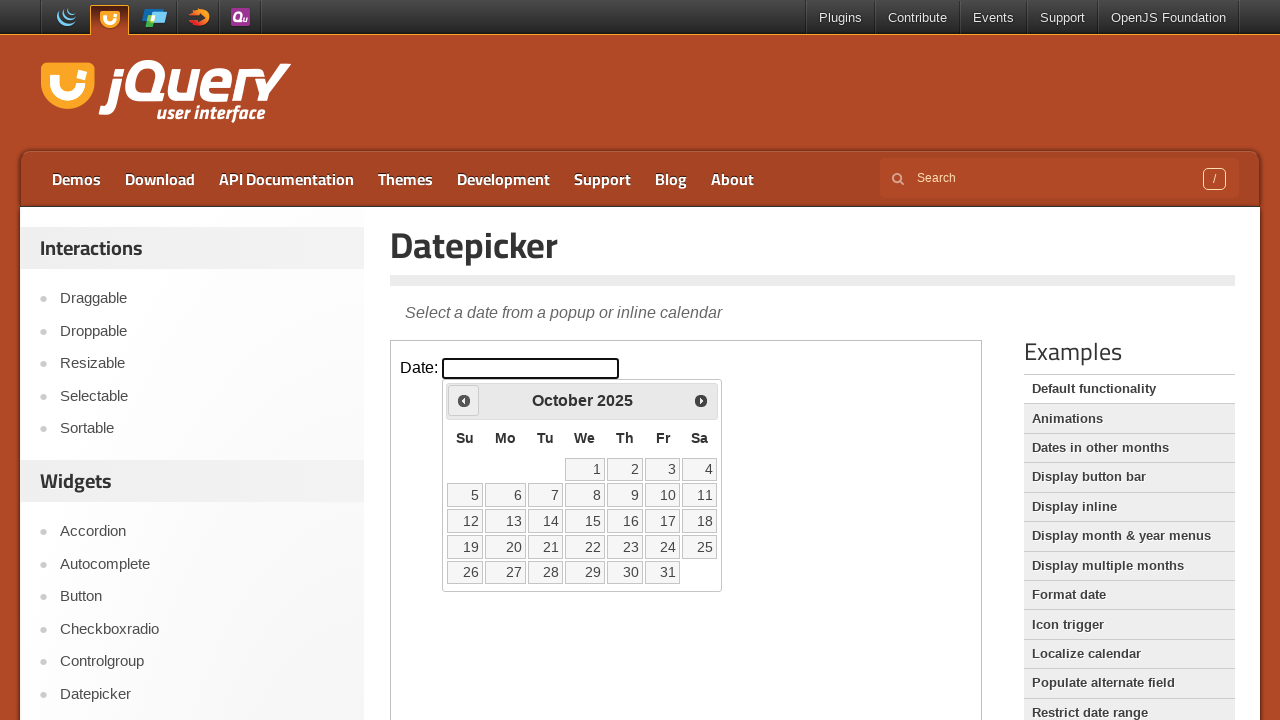

Waited for calendar animation to complete
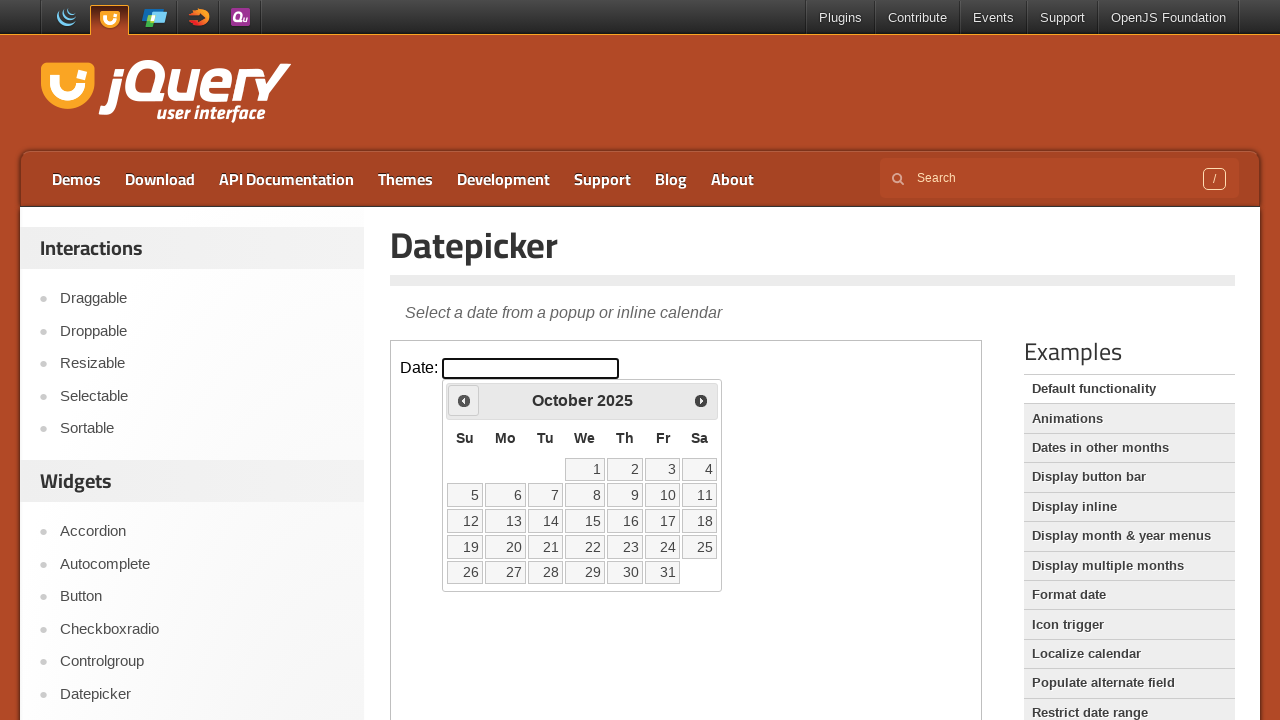

Clicked previous button to navigate backwards in calendar (currently at October 2025) at (464, 400) on iframe.demo-frame >> internal:control=enter-frame >> span.ui-icon-circle-triangl
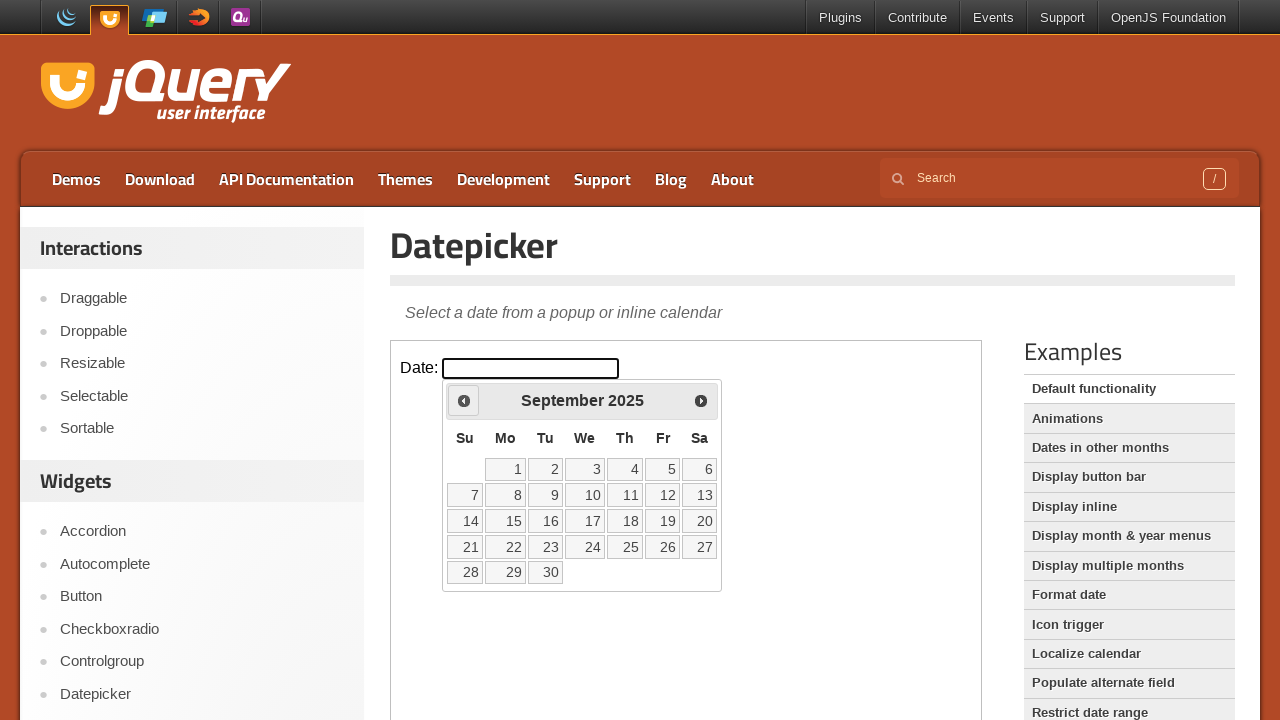

Waited for calendar animation to complete
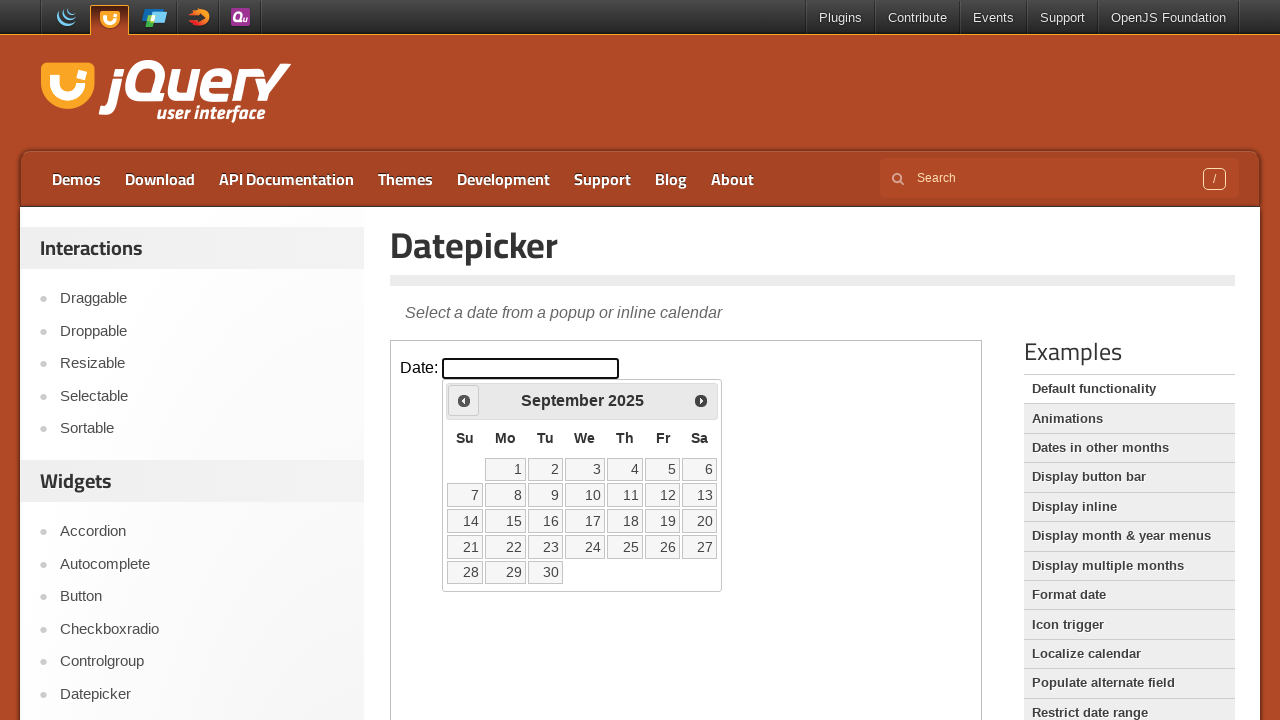

Clicked previous button to navigate backwards in calendar (currently at September 2025) at (464, 400) on iframe.demo-frame >> internal:control=enter-frame >> span.ui-icon-circle-triangl
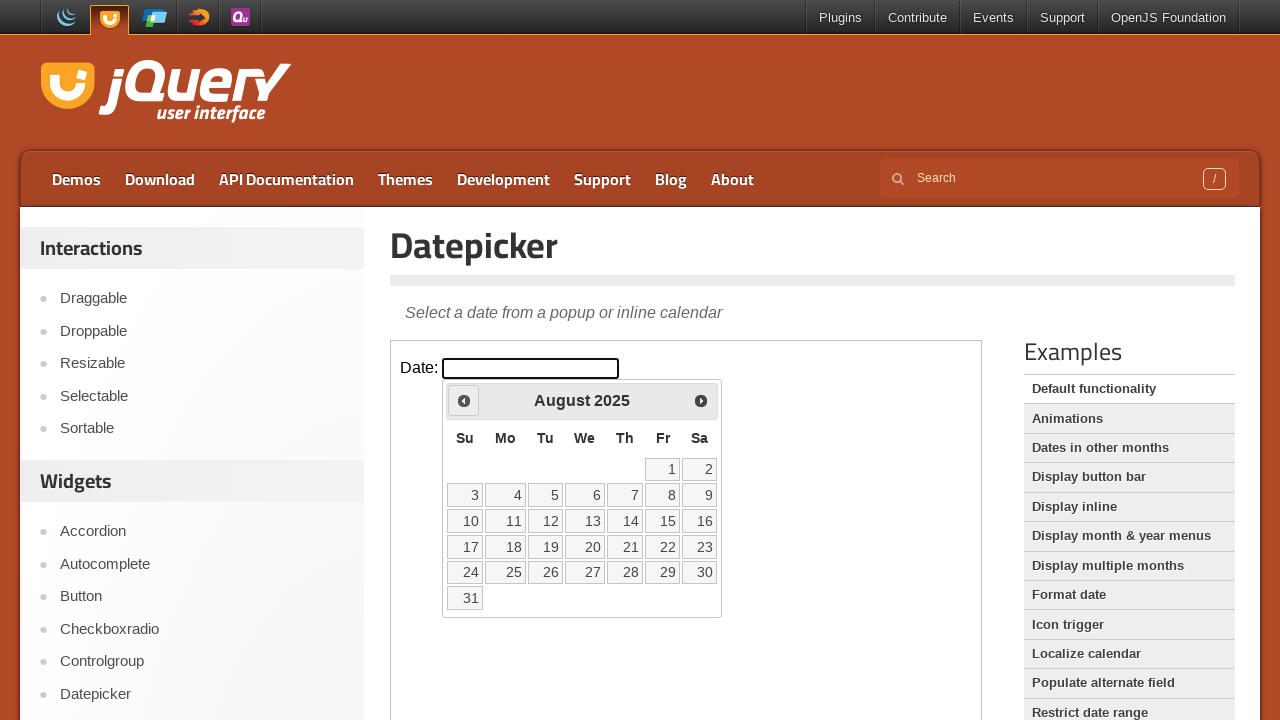

Waited for calendar animation to complete
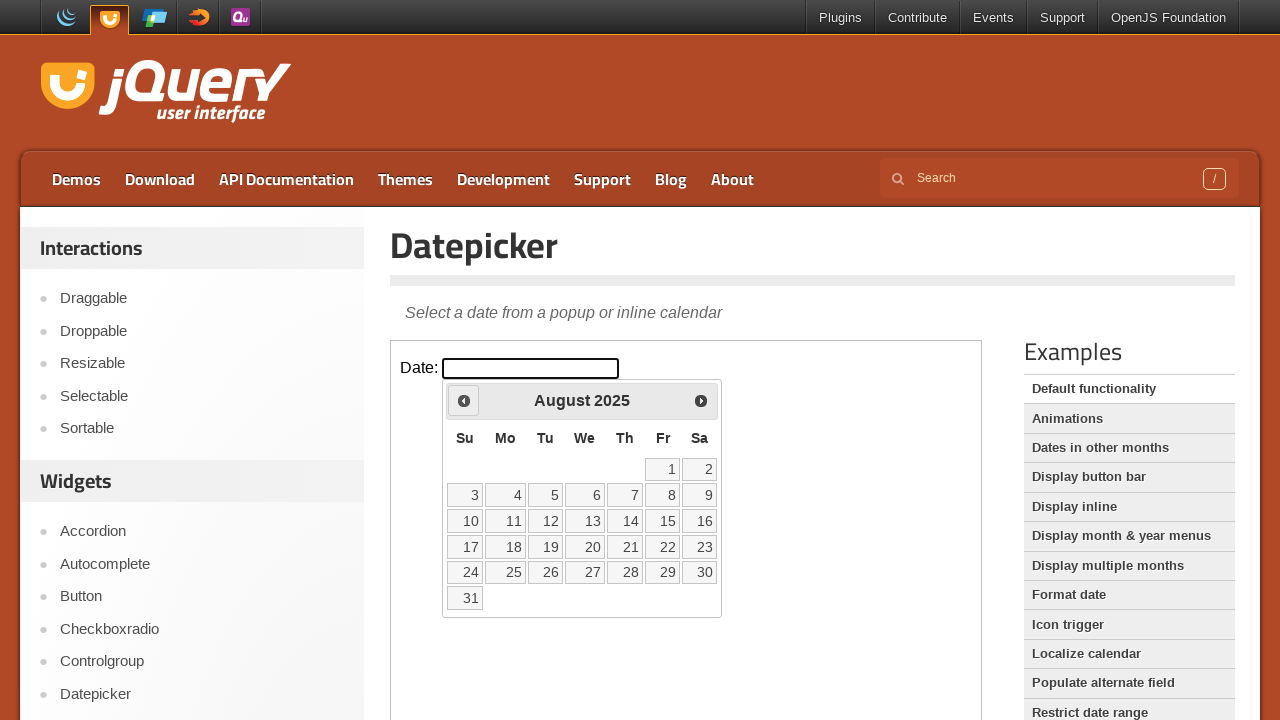

Clicked previous button to navigate backwards in calendar (currently at August 2025) at (464, 400) on iframe.demo-frame >> internal:control=enter-frame >> span.ui-icon-circle-triangl
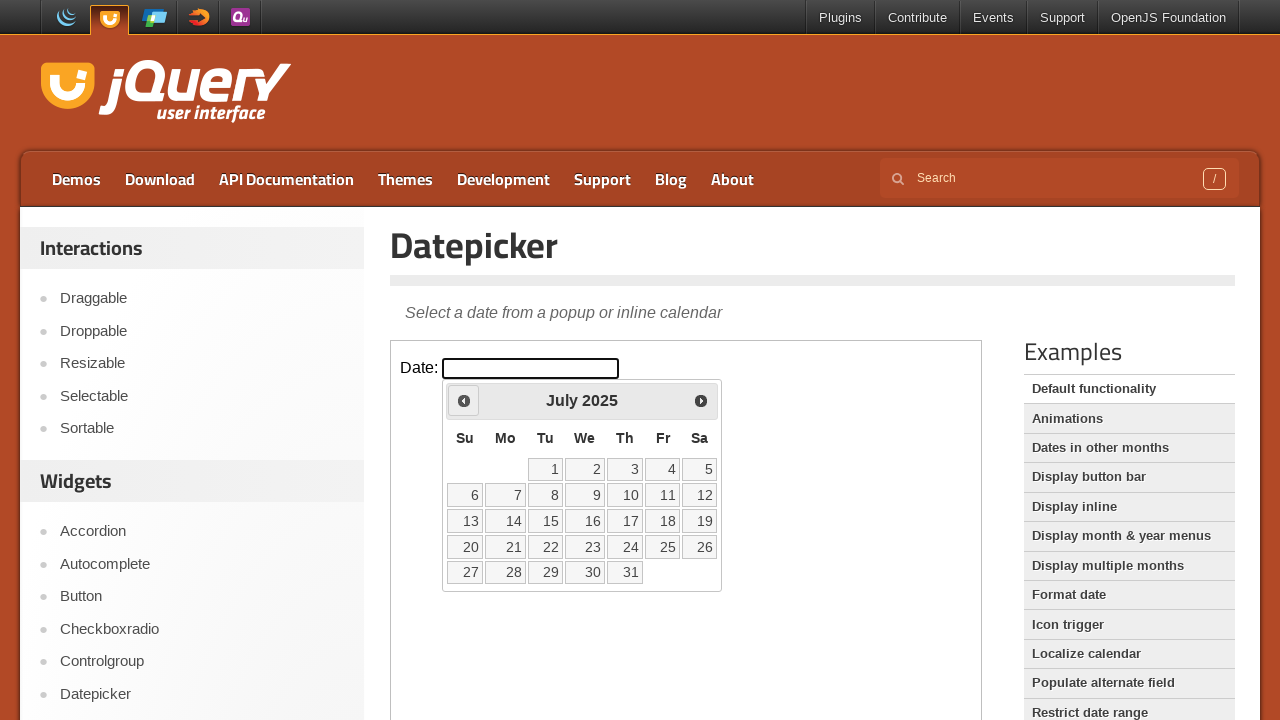

Waited for calendar animation to complete
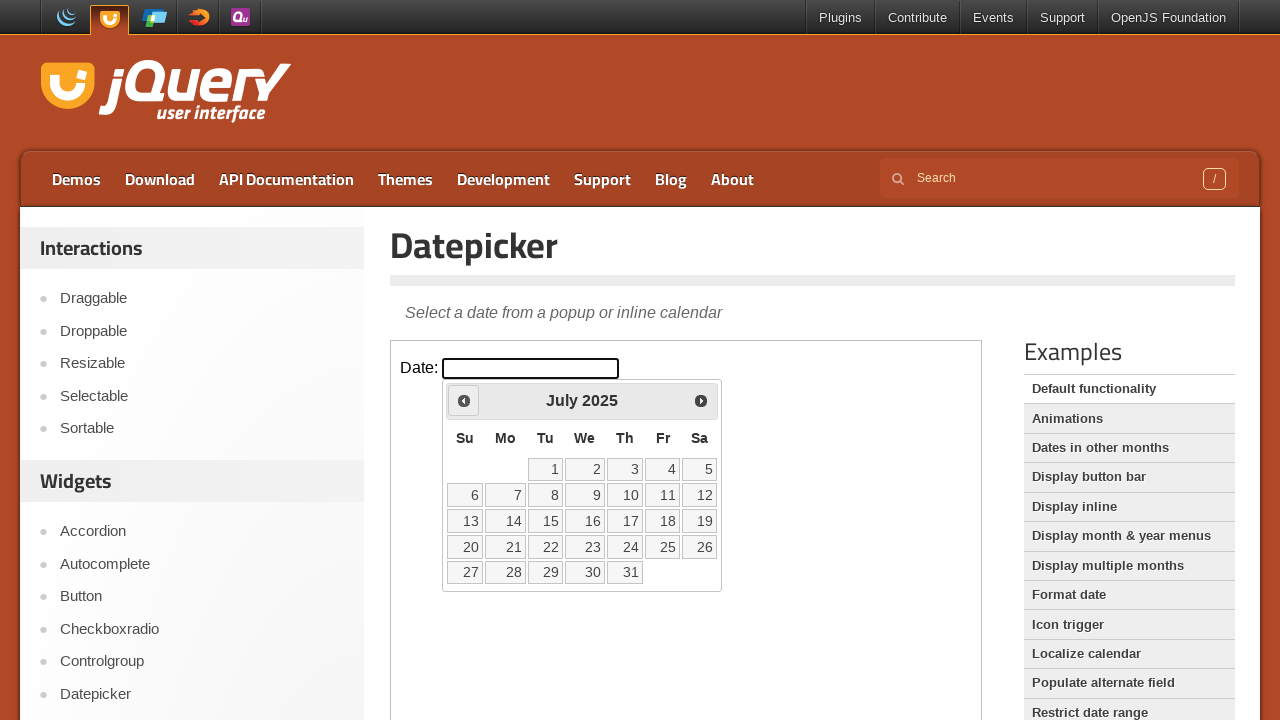

Clicked previous button to navigate backwards in calendar (currently at July 2025) at (464, 400) on iframe.demo-frame >> internal:control=enter-frame >> span.ui-icon-circle-triangl
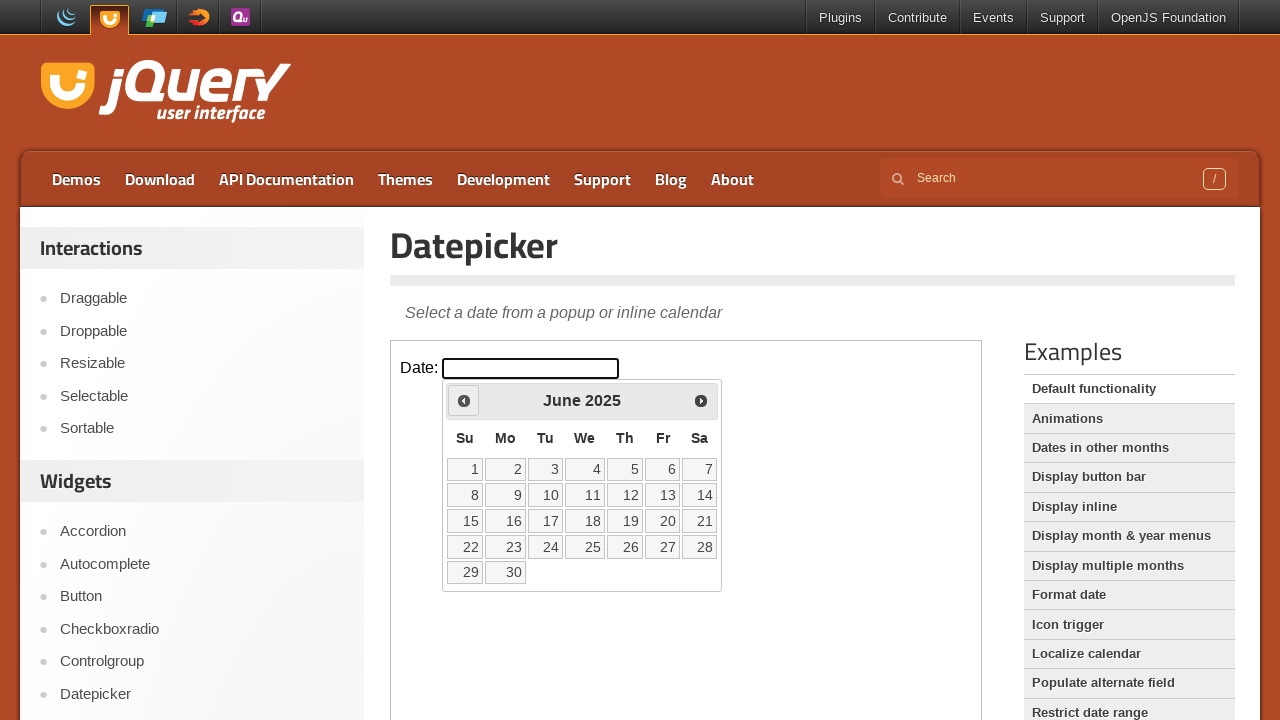

Waited for calendar animation to complete
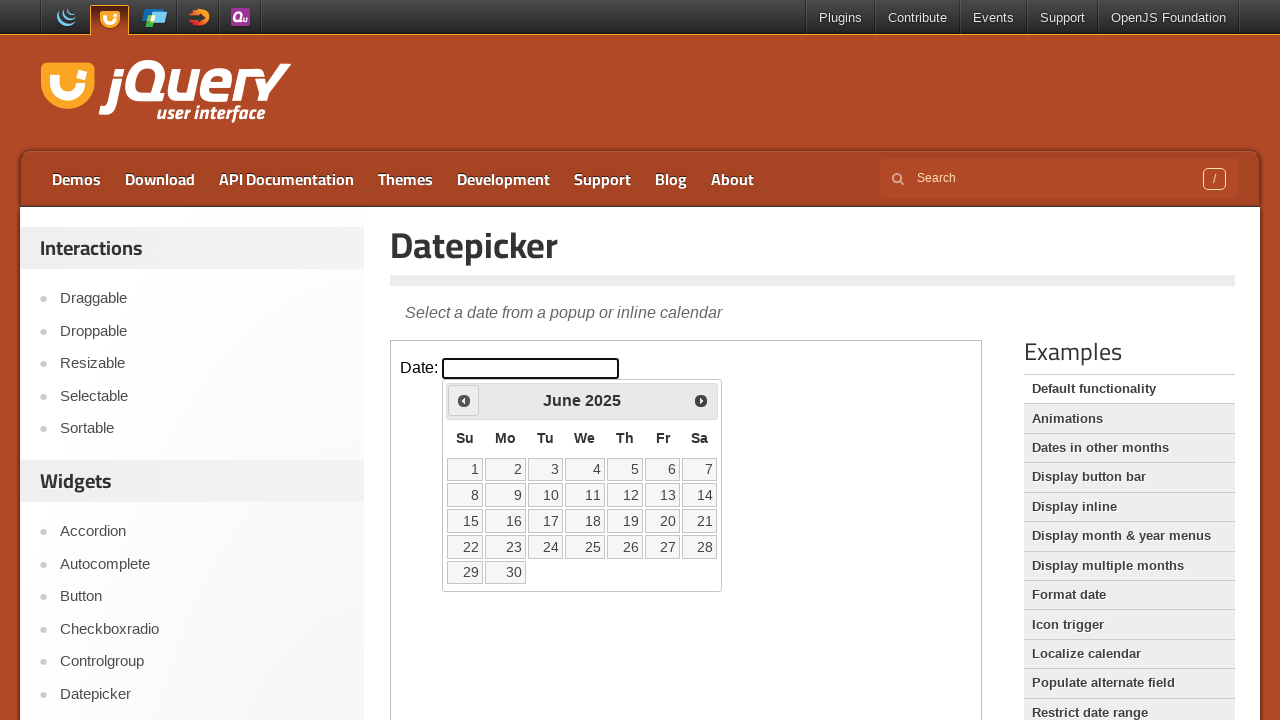

Clicked previous button to navigate backwards in calendar (currently at June 2025) at (464, 400) on iframe.demo-frame >> internal:control=enter-frame >> span.ui-icon-circle-triangl
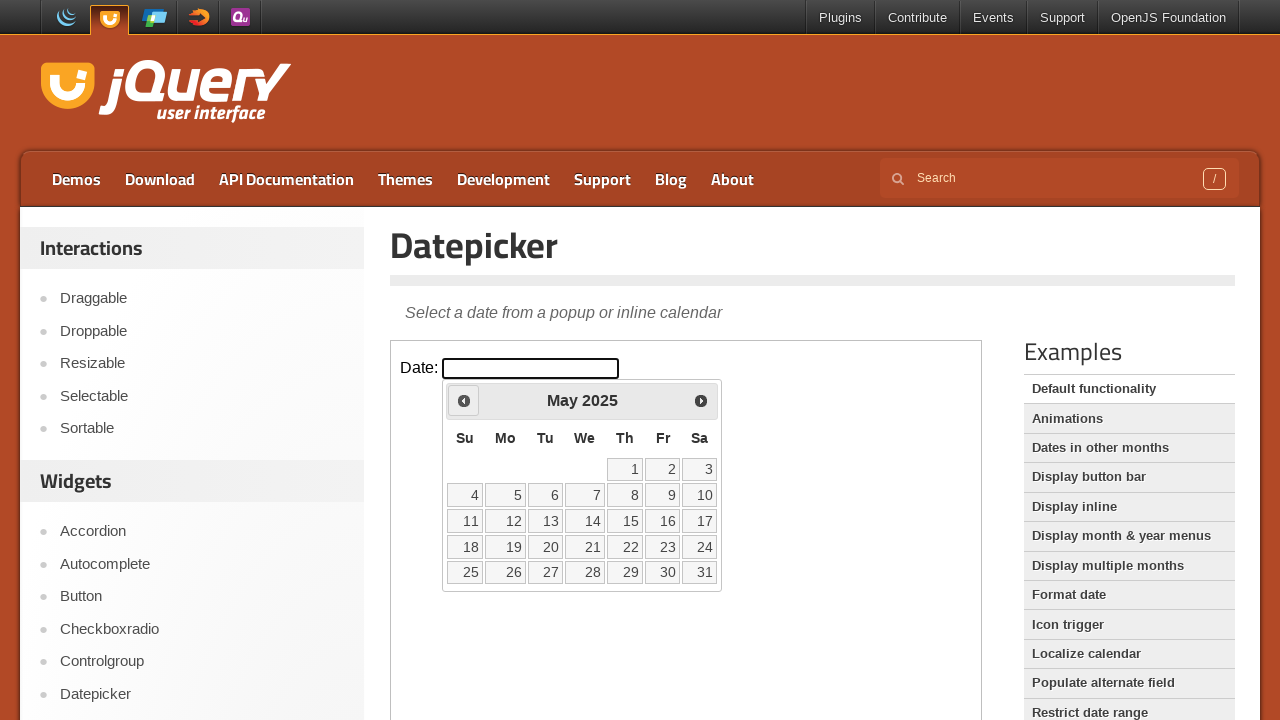

Waited for calendar animation to complete
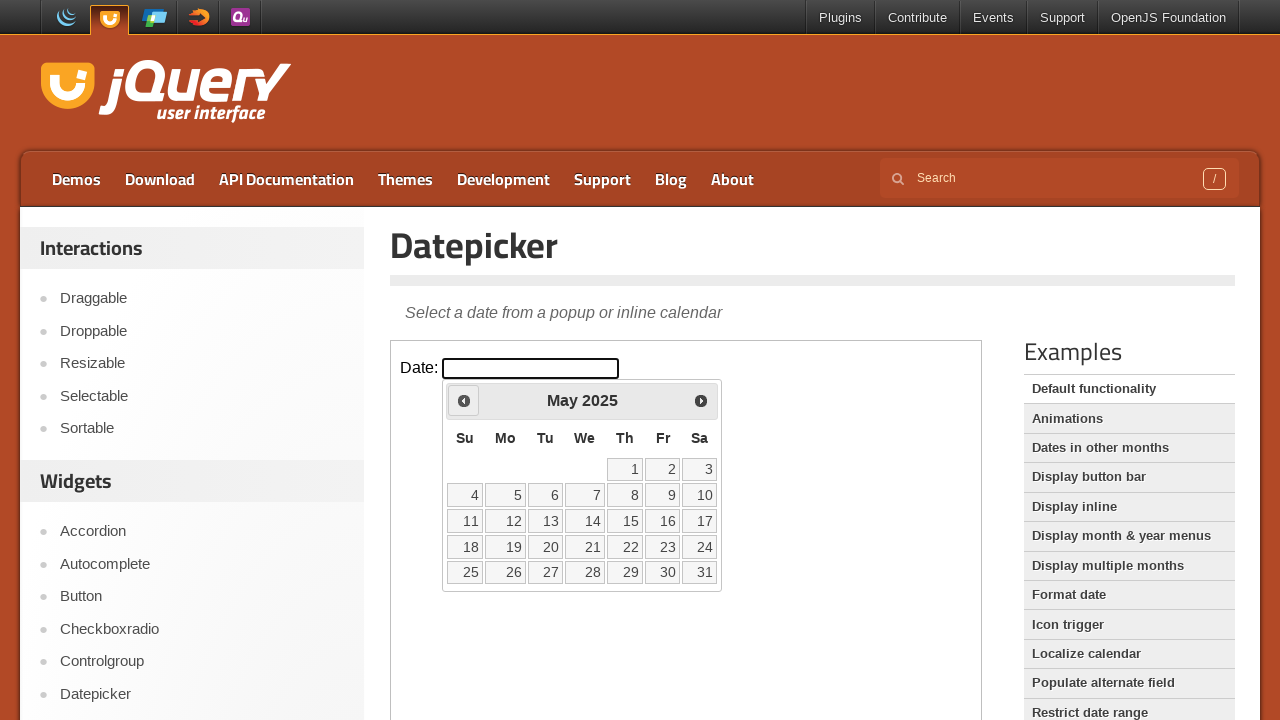

Clicked previous button to navigate backwards in calendar (currently at May 2025) at (464, 400) on iframe.demo-frame >> internal:control=enter-frame >> span.ui-icon-circle-triangl
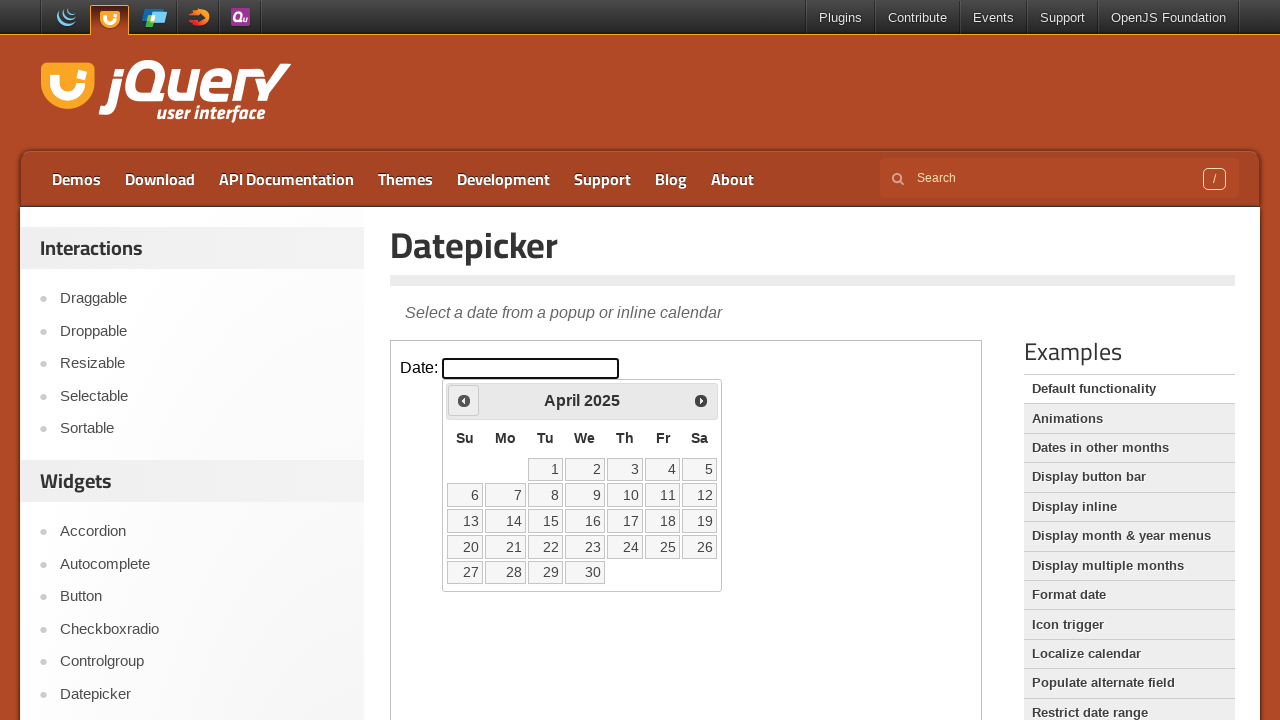

Waited for calendar animation to complete
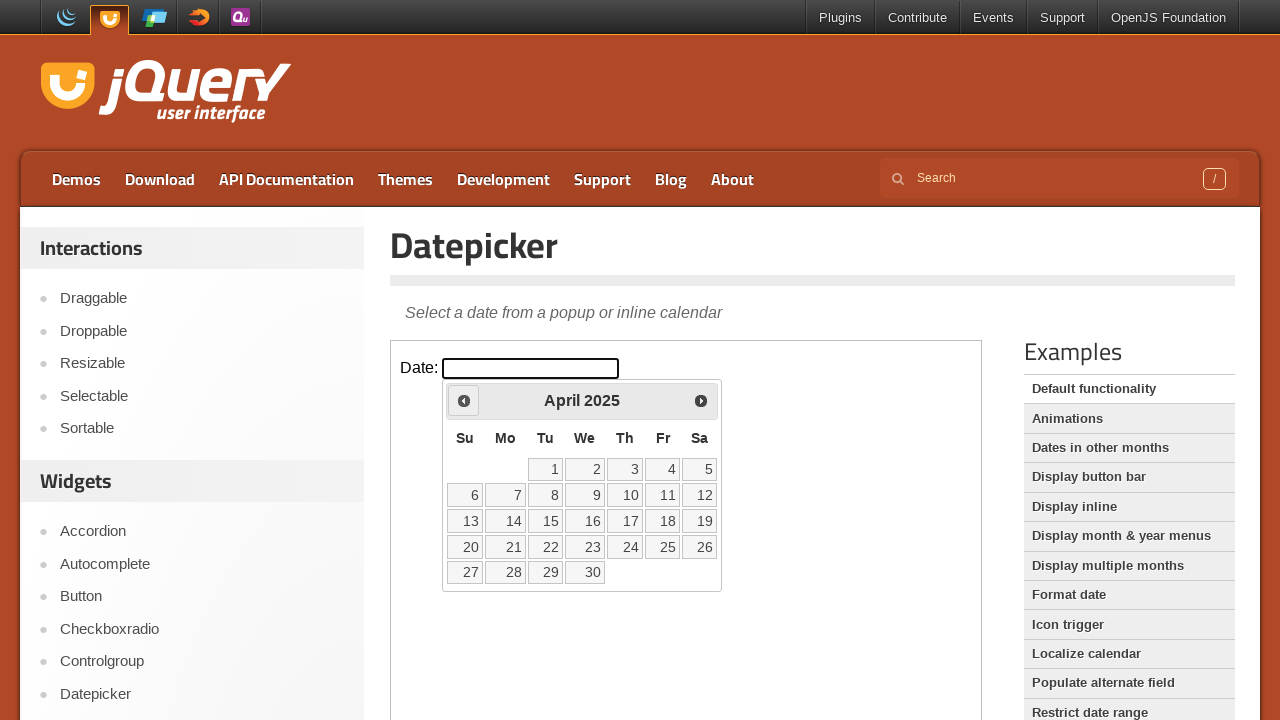

Clicked previous button to navigate backwards in calendar (currently at April 2025) at (464, 400) on iframe.demo-frame >> internal:control=enter-frame >> span.ui-icon-circle-triangl
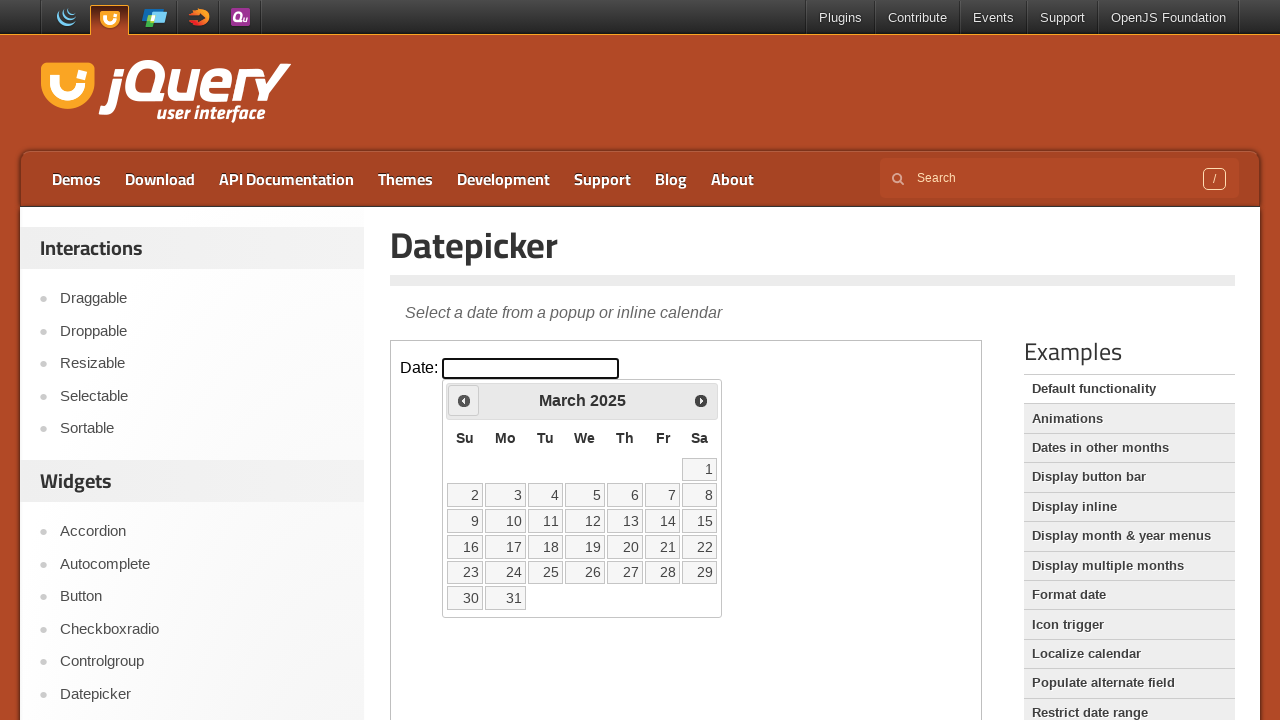

Waited for calendar animation to complete
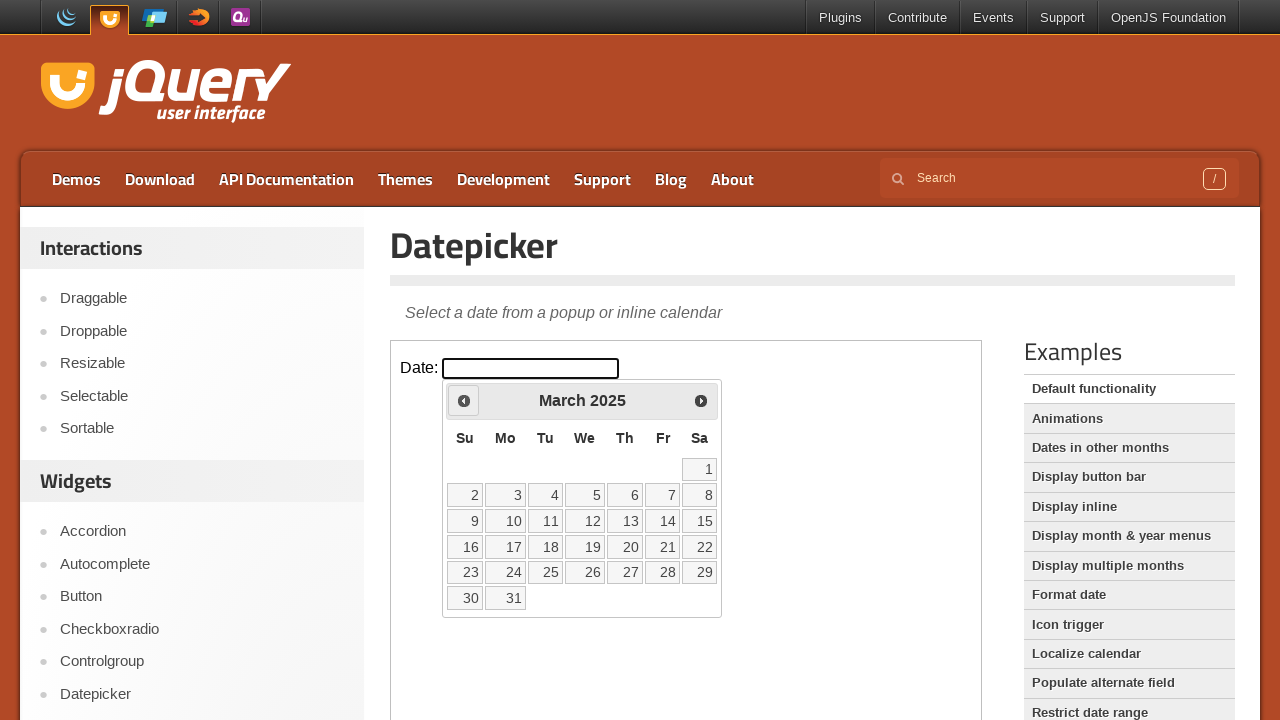

Clicked previous button to navigate backwards in calendar (currently at March 2025) at (464, 400) on iframe.demo-frame >> internal:control=enter-frame >> span.ui-icon-circle-triangl
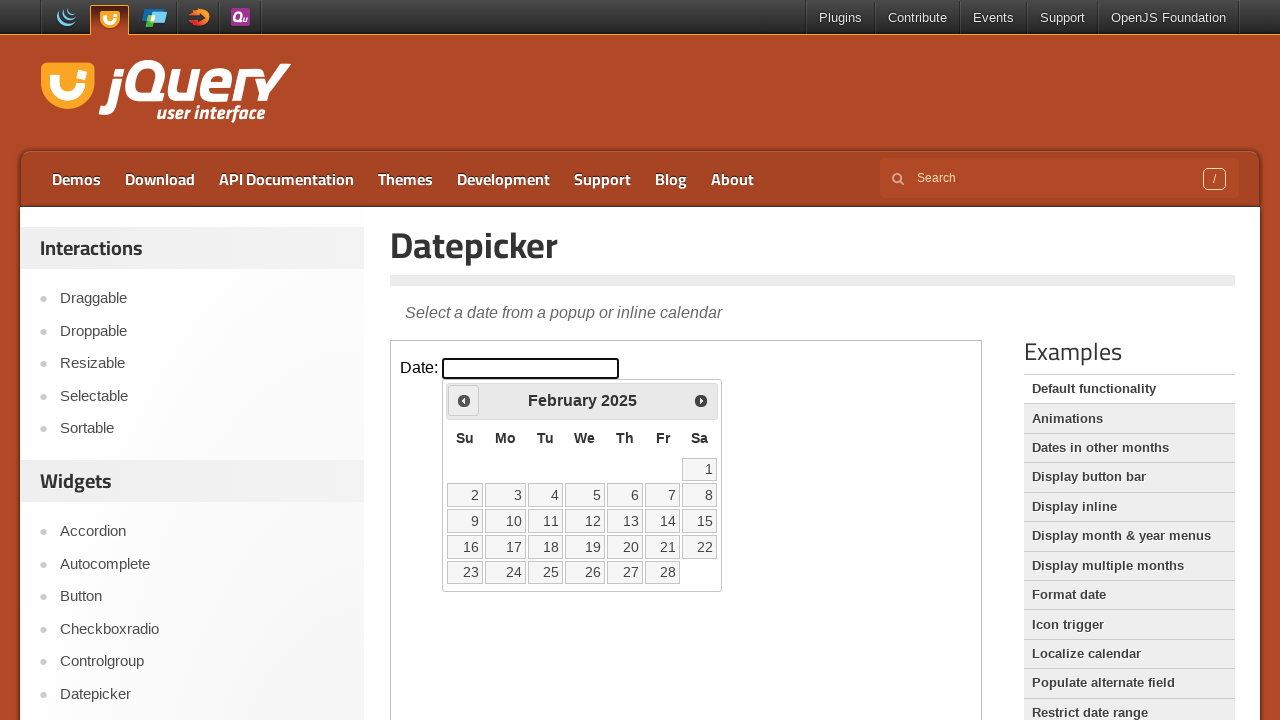

Waited for calendar animation to complete
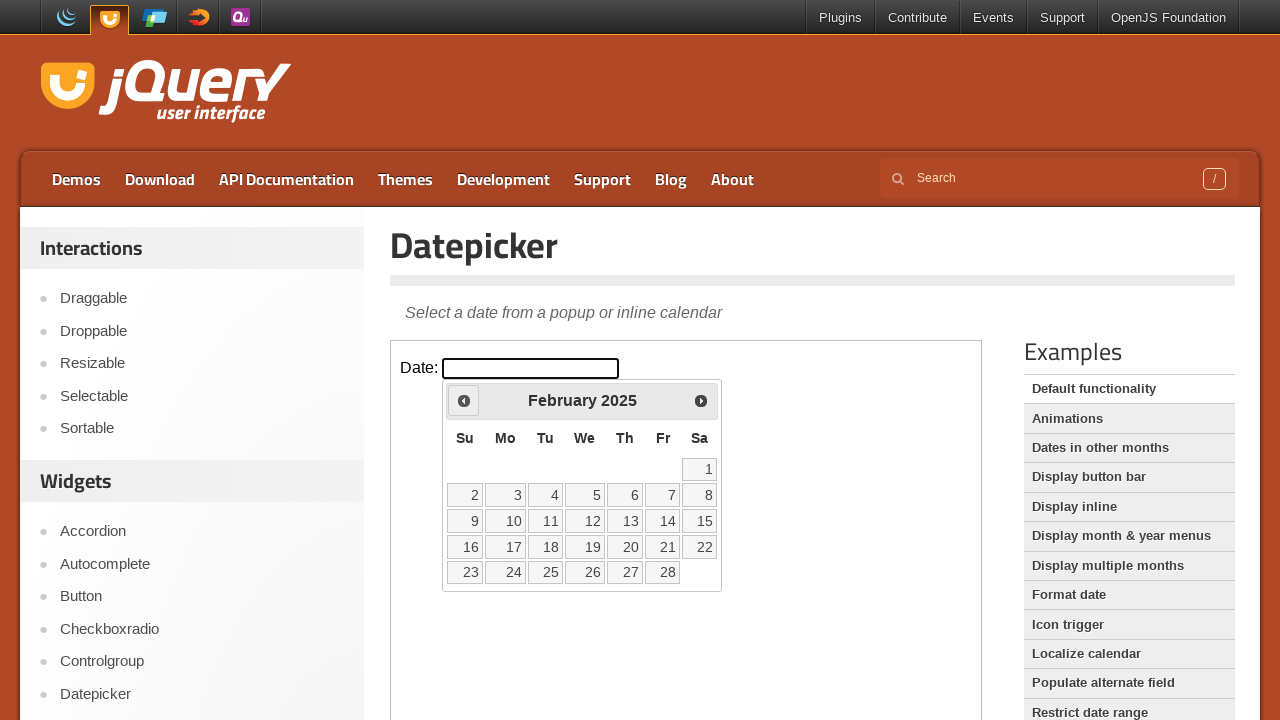

Clicked previous button to navigate backwards in calendar (currently at February 2025) at (464, 400) on iframe.demo-frame >> internal:control=enter-frame >> span.ui-icon-circle-triangl
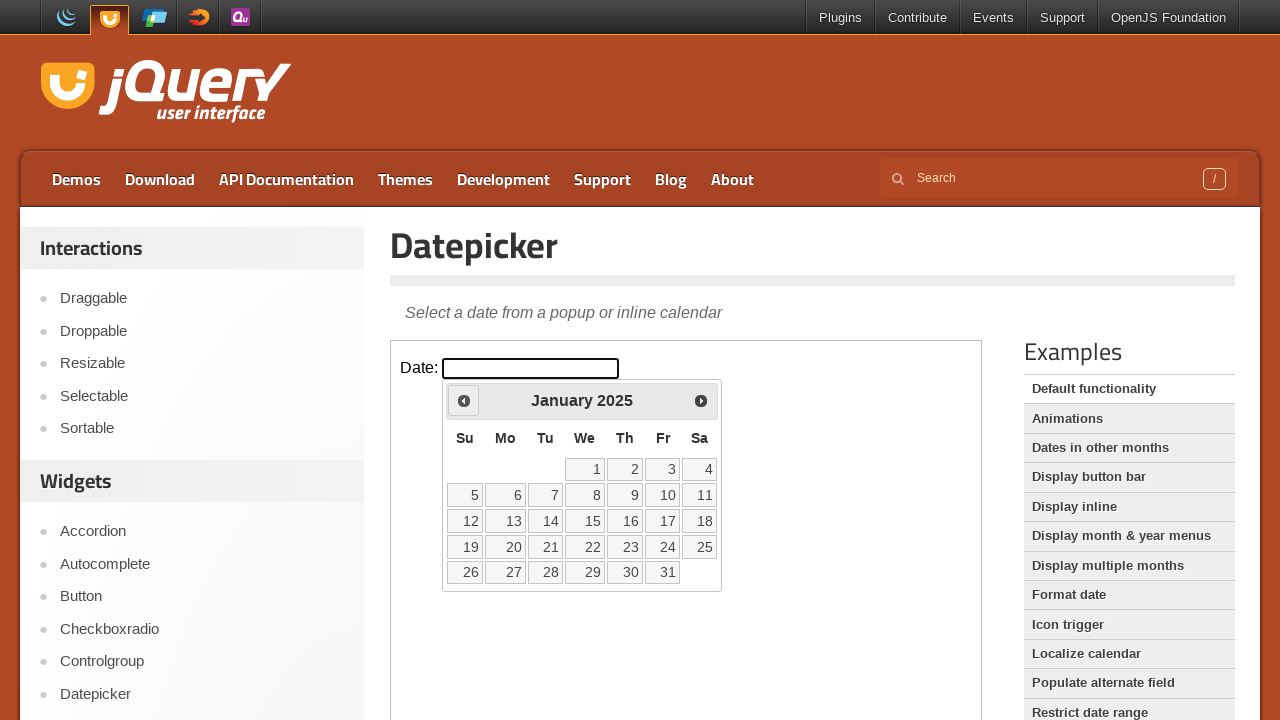

Waited for calendar animation to complete
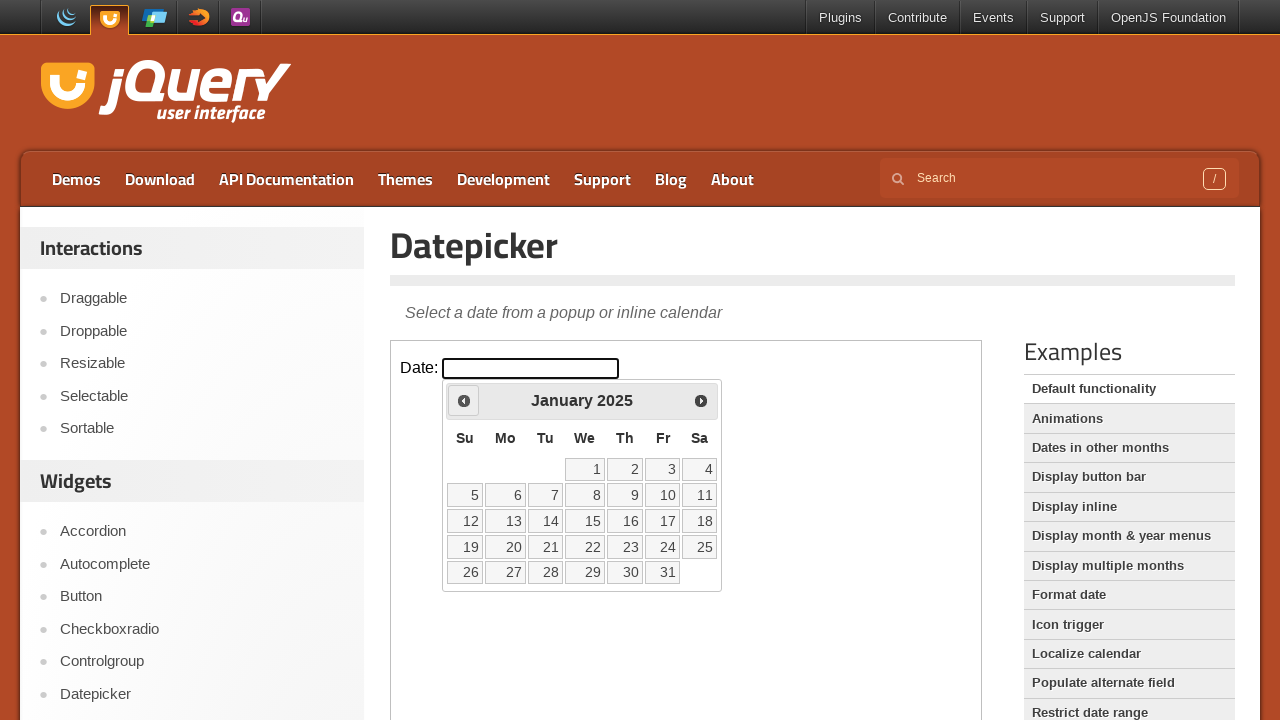

Clicked previous button to navigate backwards in calendar (currently at January 2025) at (464, 400) on iframe.demo-frame >> internal:control=enter-frame >> span.ui-icon-circle-triangl
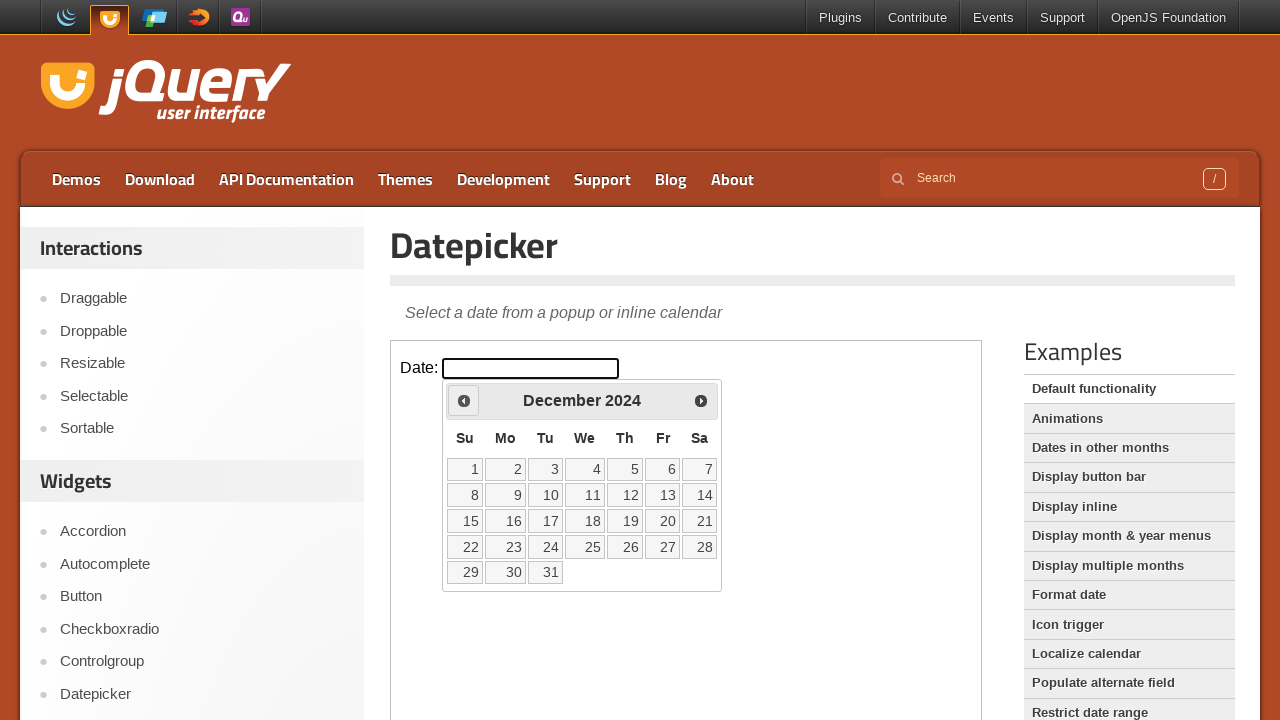

Waited for calendar animation to complete
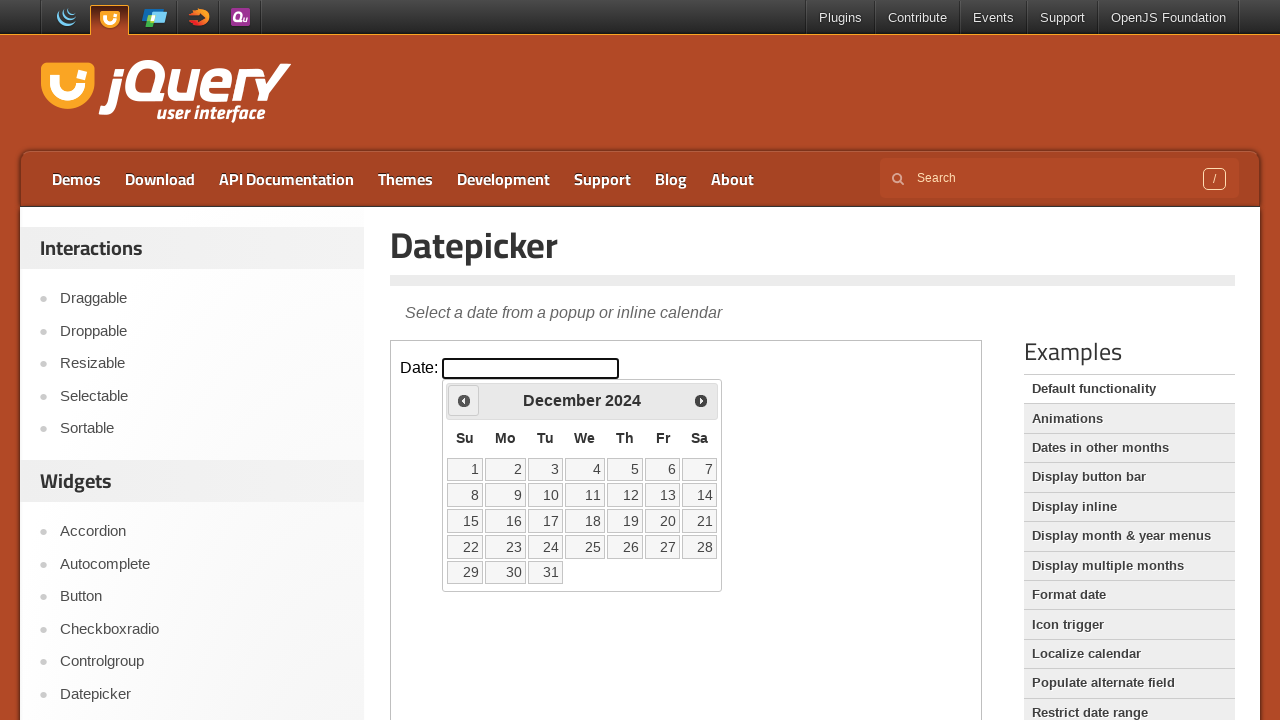

Clicked previous button to navigate backwards in calendar (currently at December 2024) at (464, 400) on iframe.demo-frame >> internal:control=enter-frame >> span.ui-icon-circle-triangl
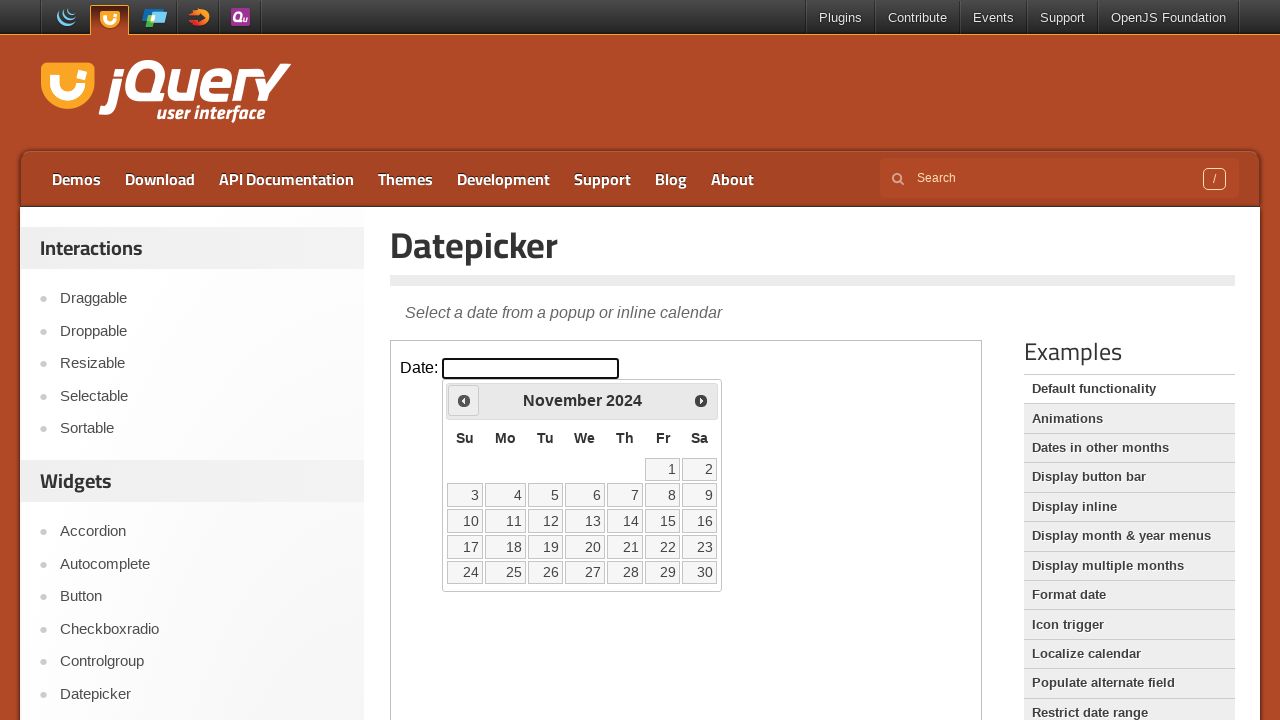

Waited for calendar animation to complete
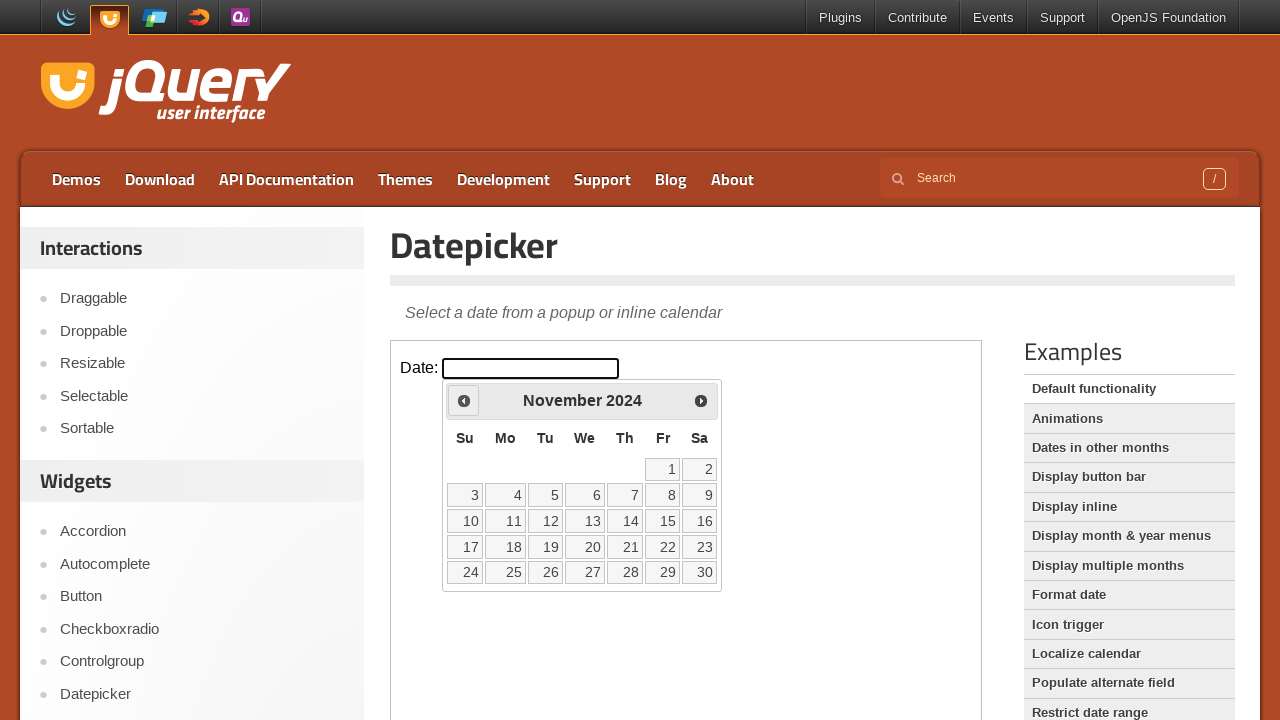

Clicked previous button to navigate backwards in calendar (currently at November 2024) at (464, 400) on iframe.demo-frame >> internal:control=enter-frame >> span.ui-icon-circle-triangl
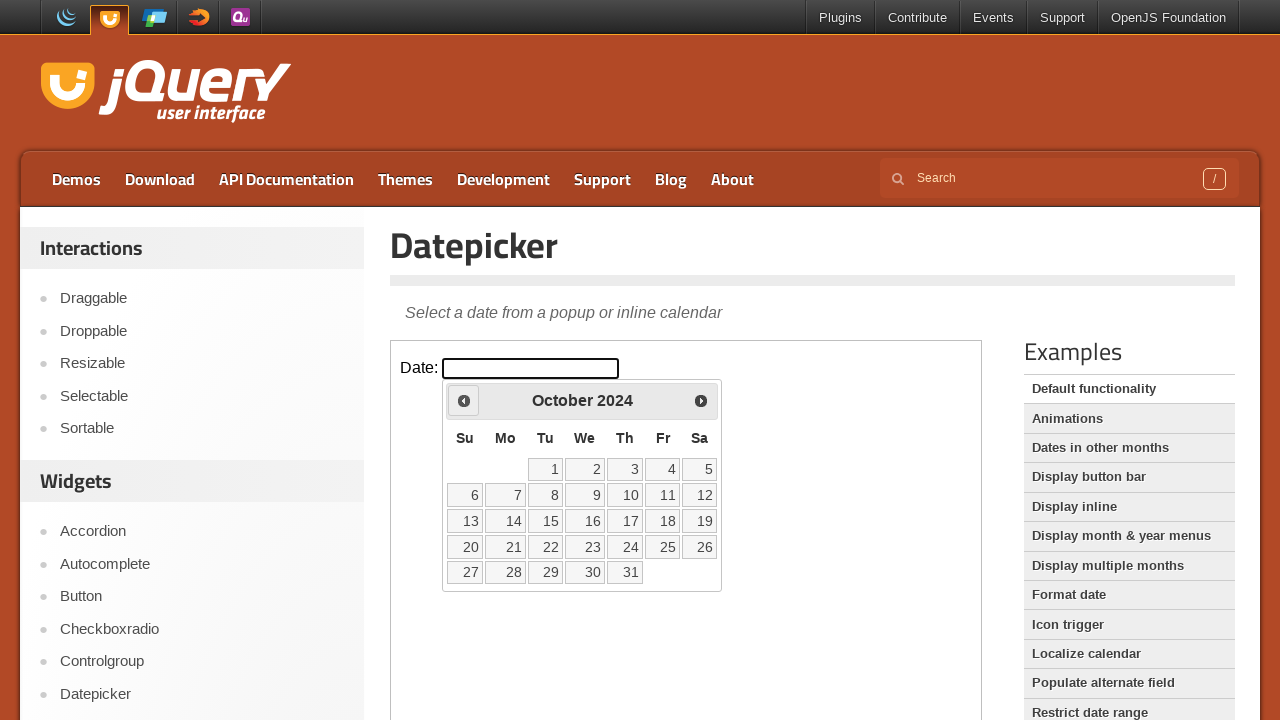

Waited for calendar animation to complete
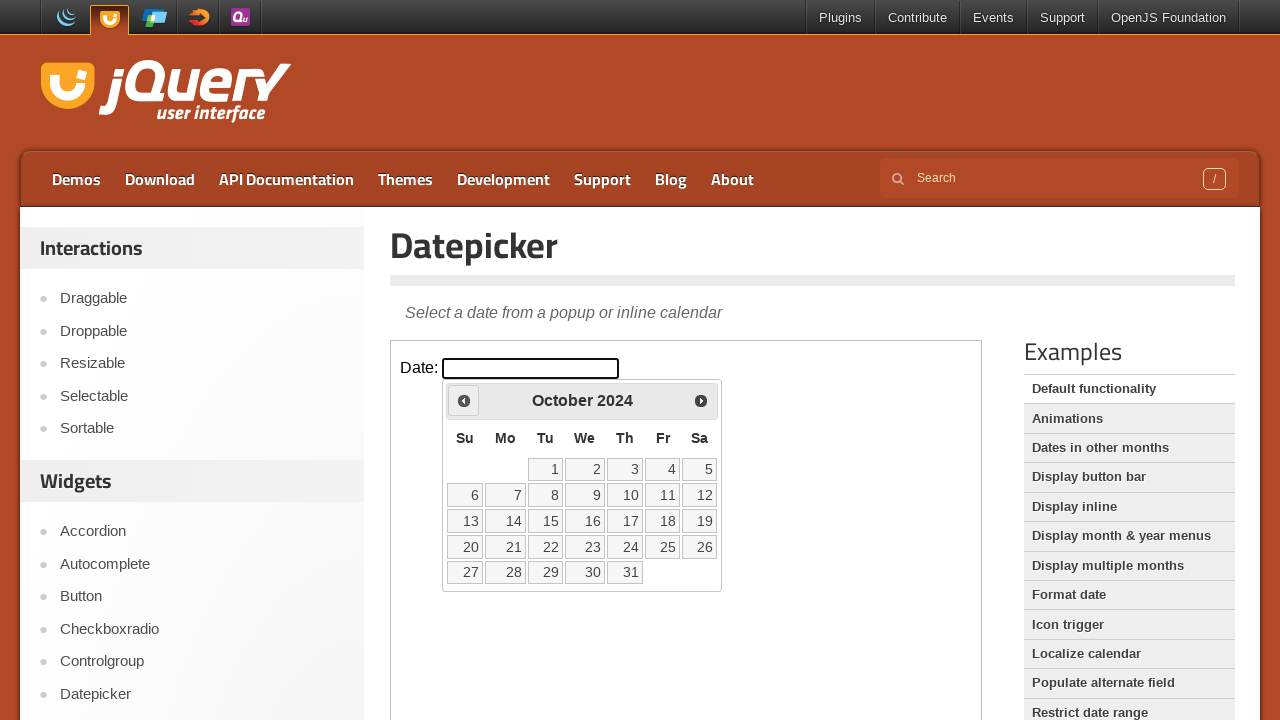

Clicked previous button to navigate backwards in calendar (currently at October 2024) at (464, 400) on iframe.demo-frame >> internal:control=enter-frame >> span.ui-icon-circle-triangl
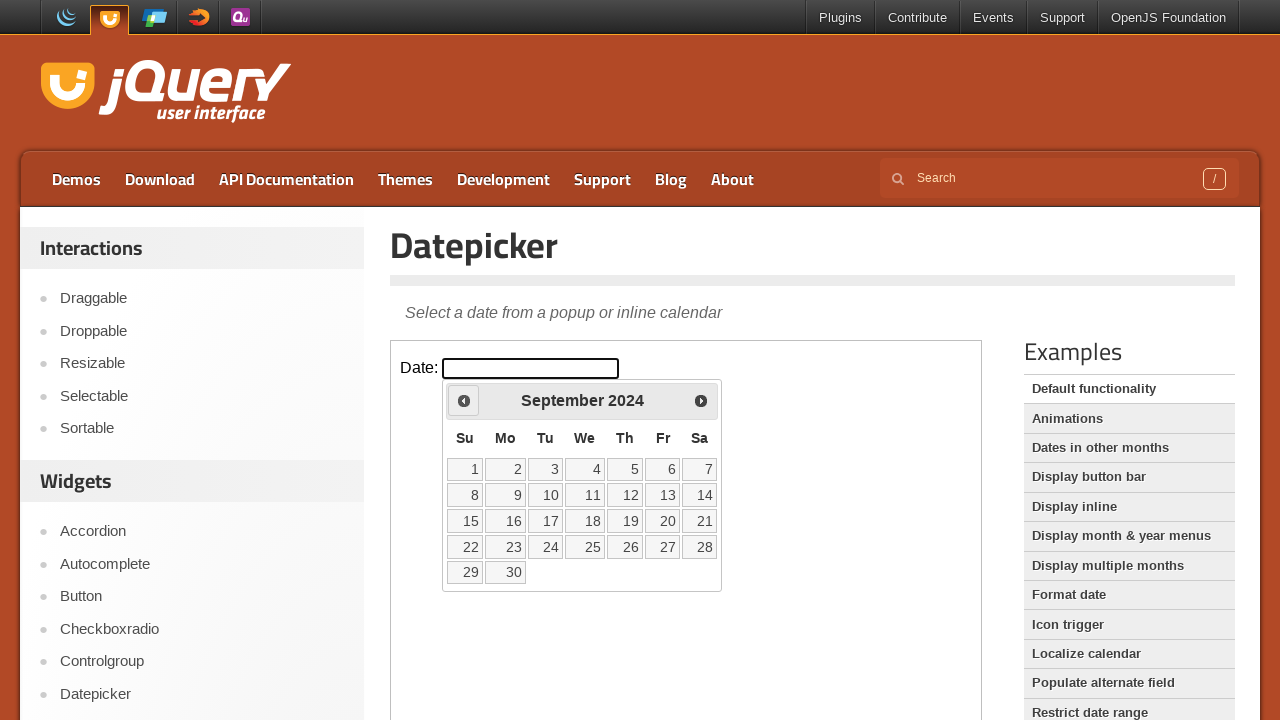

Waited for calendar animation to complete
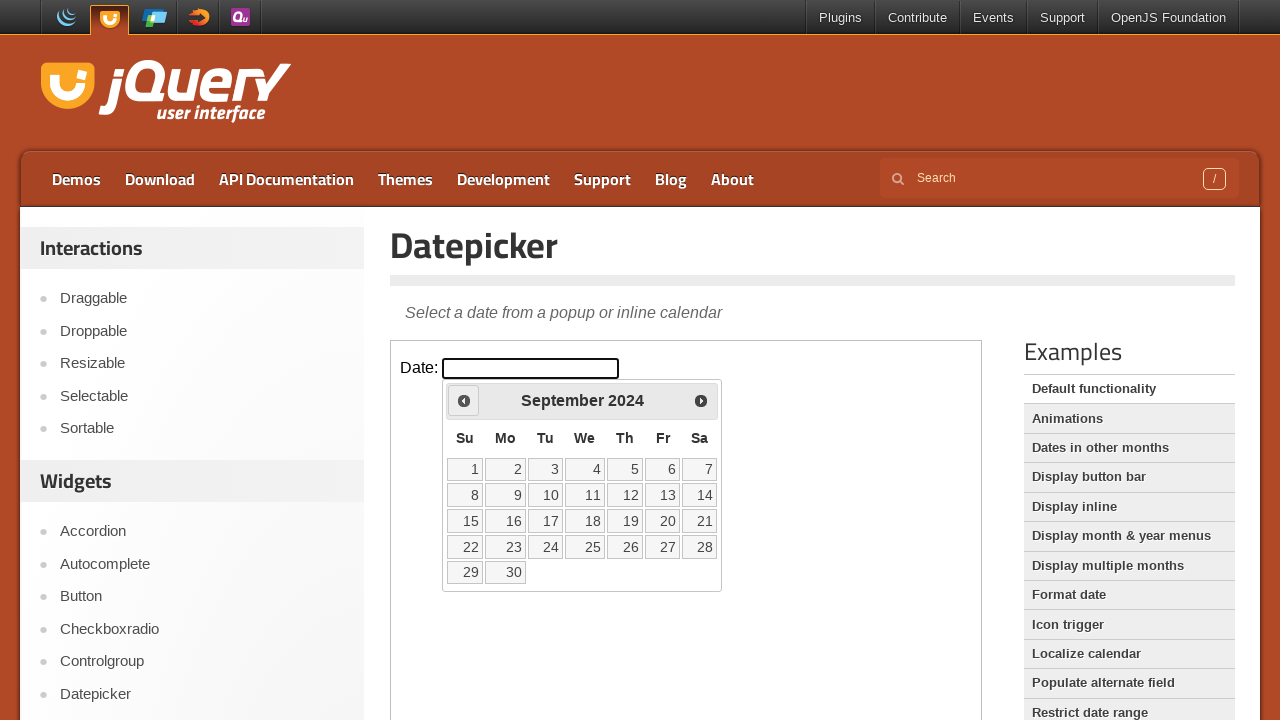

Clicked previous button to navigate backwards in calendar (currently at September 2024) at (464, 400) on iframe.demo-frame >> internal:control=enter-frame >> span.ui-icon-circle-triangl
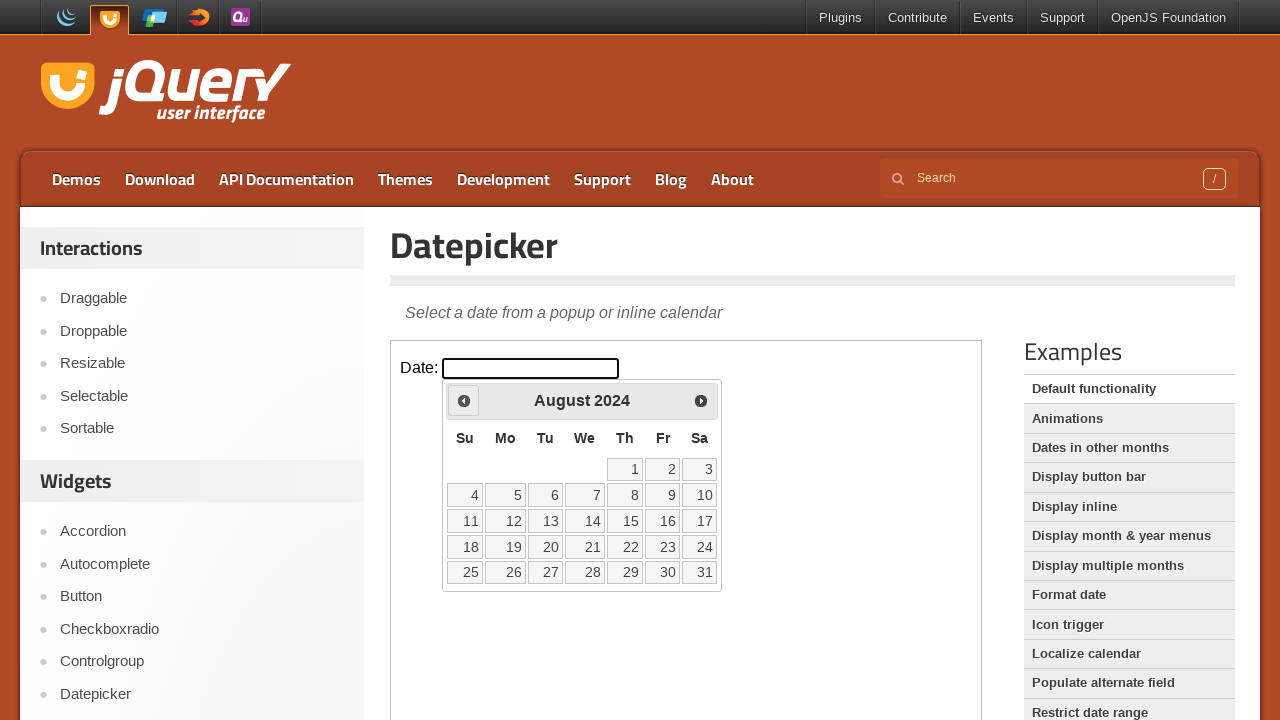

Waited for calendar animation to complete
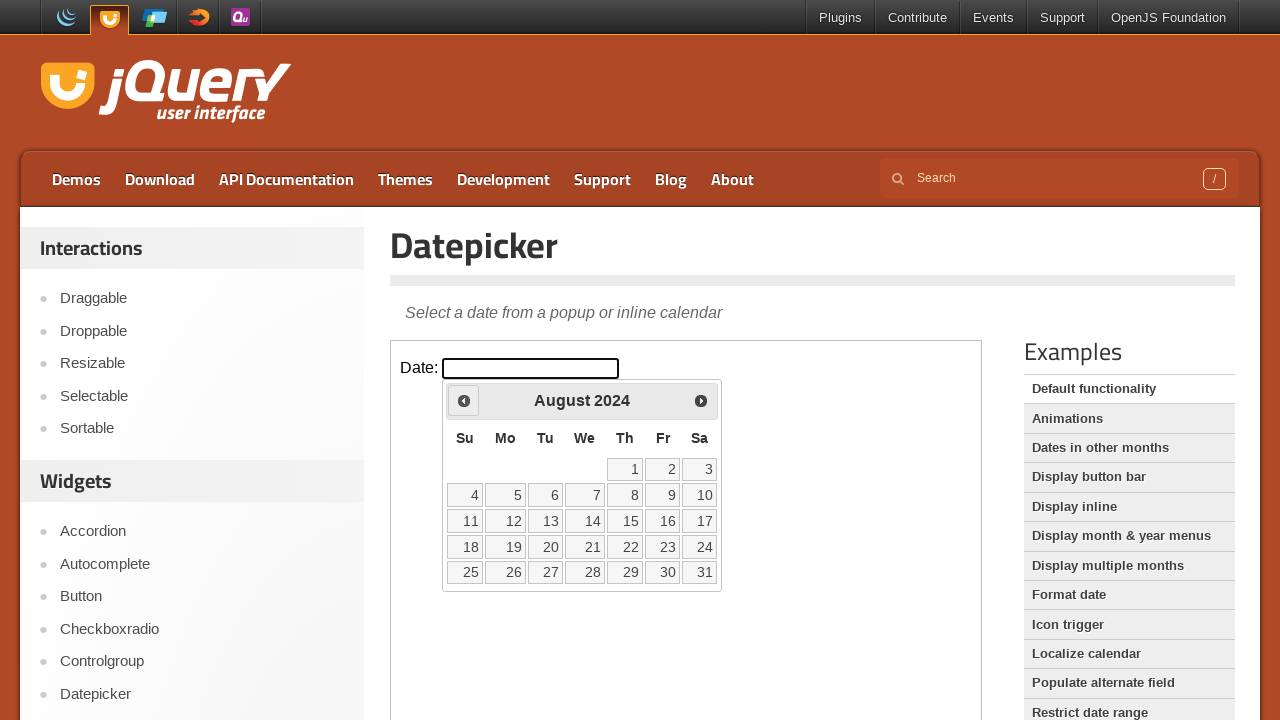

Clicked previous button to navigate backwards in calendar (currently at August 2024) at (464, 400) on iframe.demo-frame >> internal:control=enter-frame >> span.ui-icon-circle-triangl
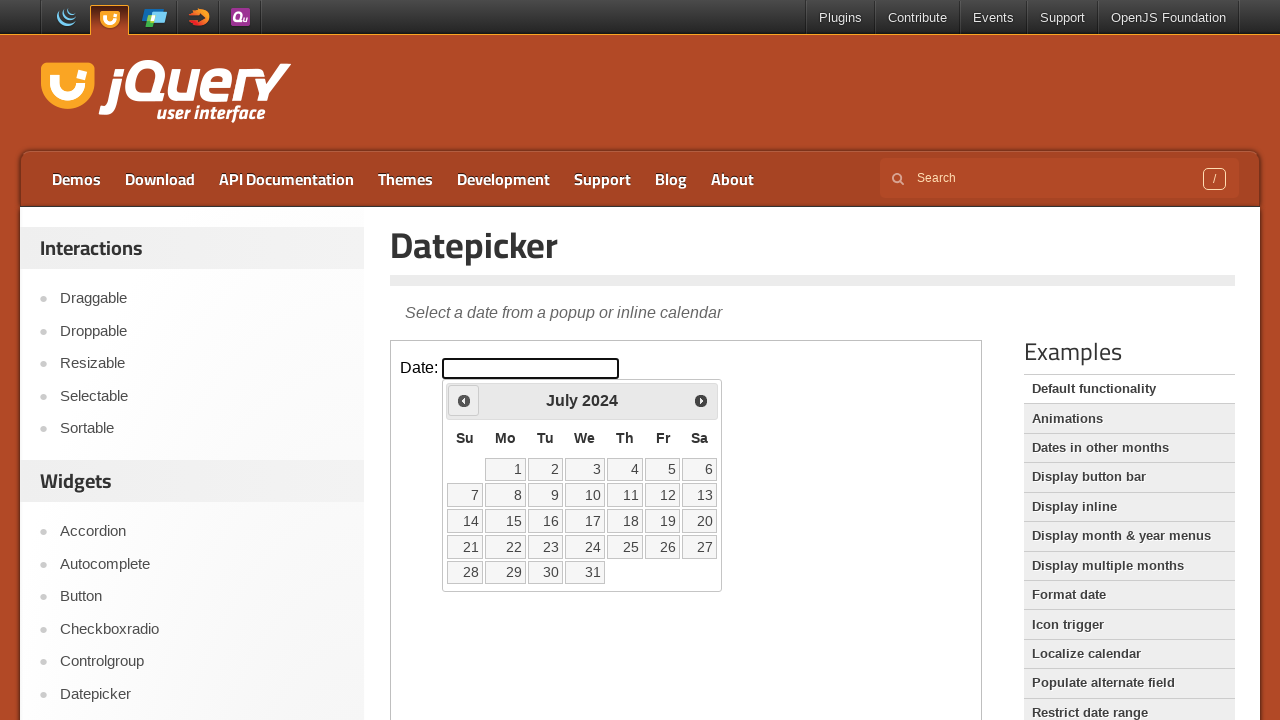

Waited for calendar animation to complete
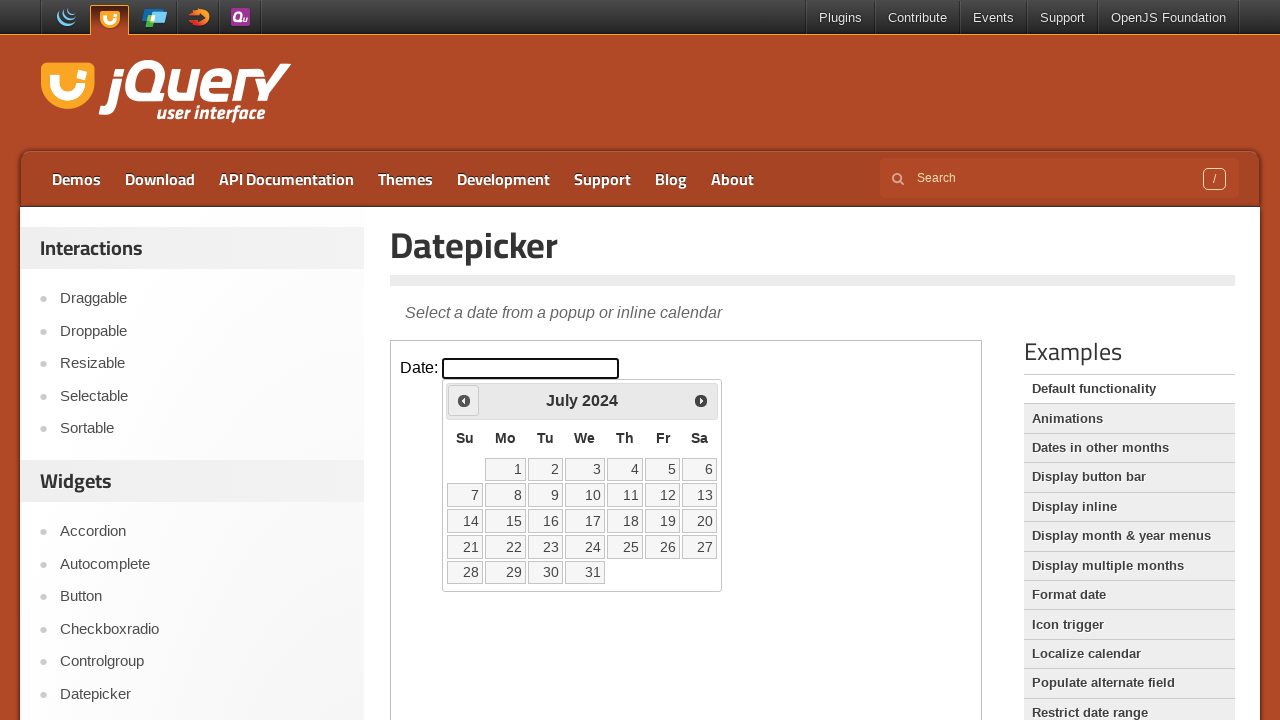

Located 31 date cells in calendar for July 2024
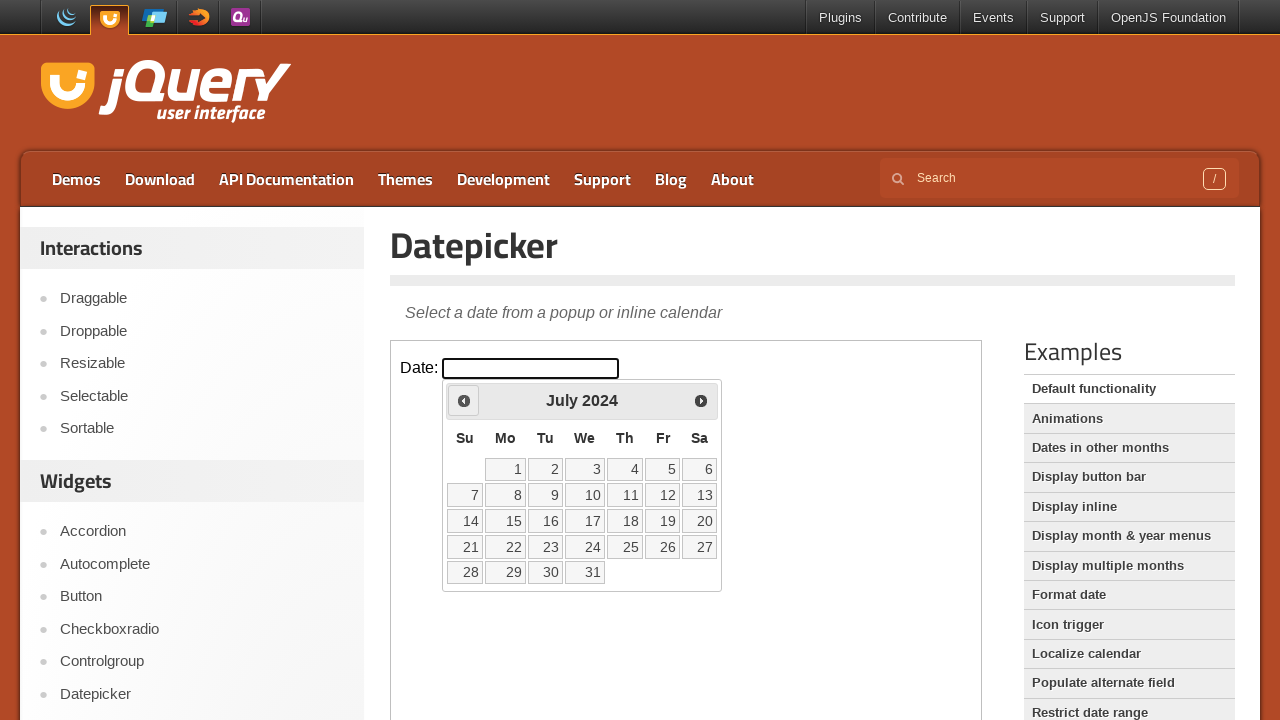

Selected date 16 from calendar at (545, 521) on iframe.demo-frame >> internal:control=enter-frame >> table.ui-datepicker-calenda
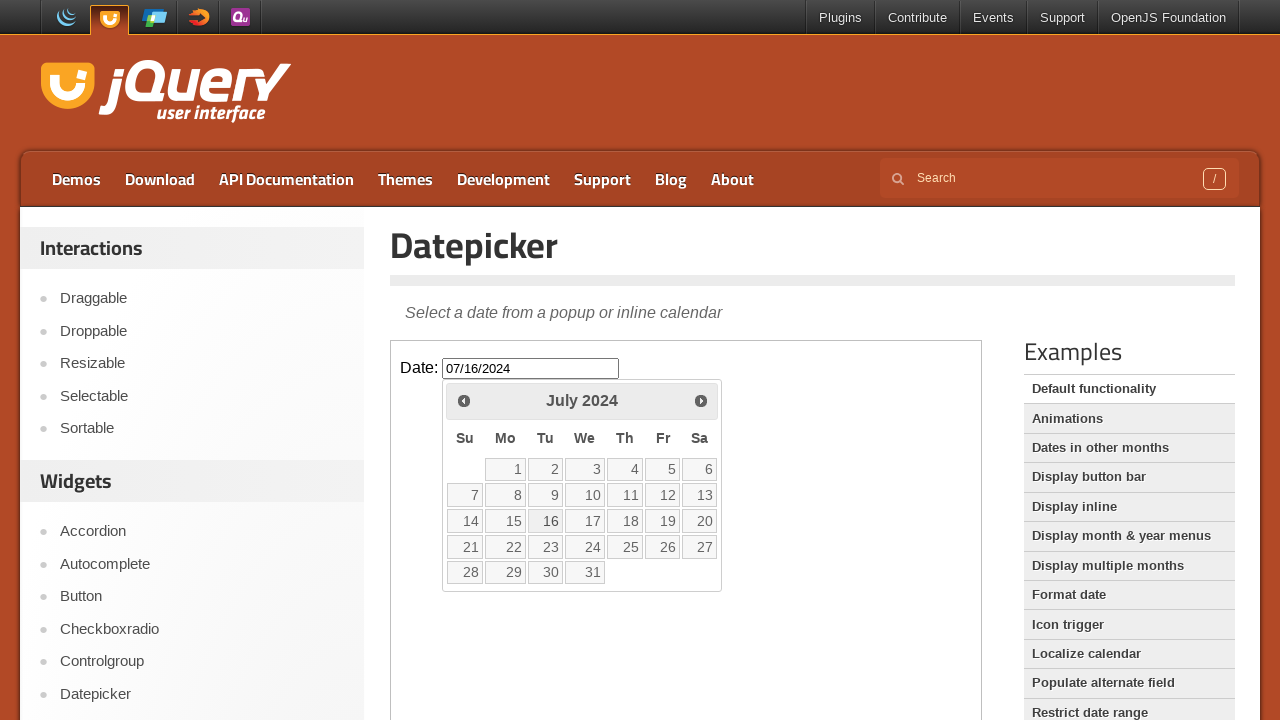

Verified datepicker input is visible after date selection
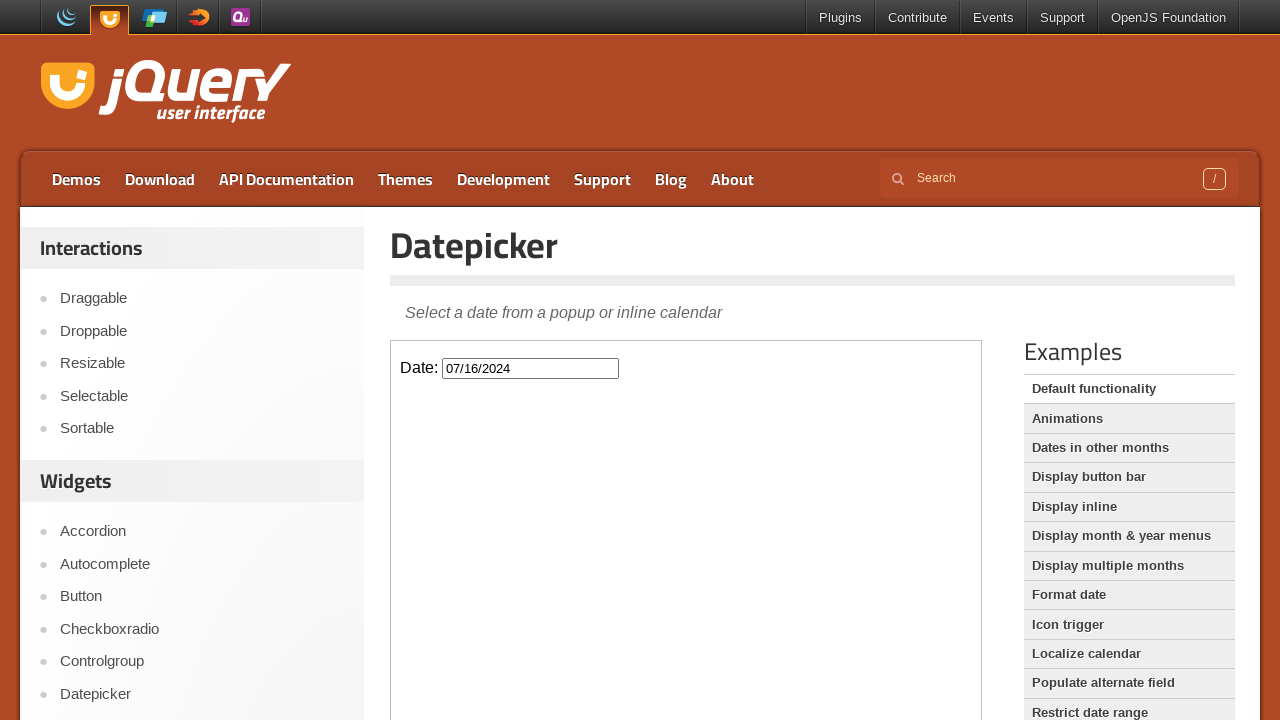

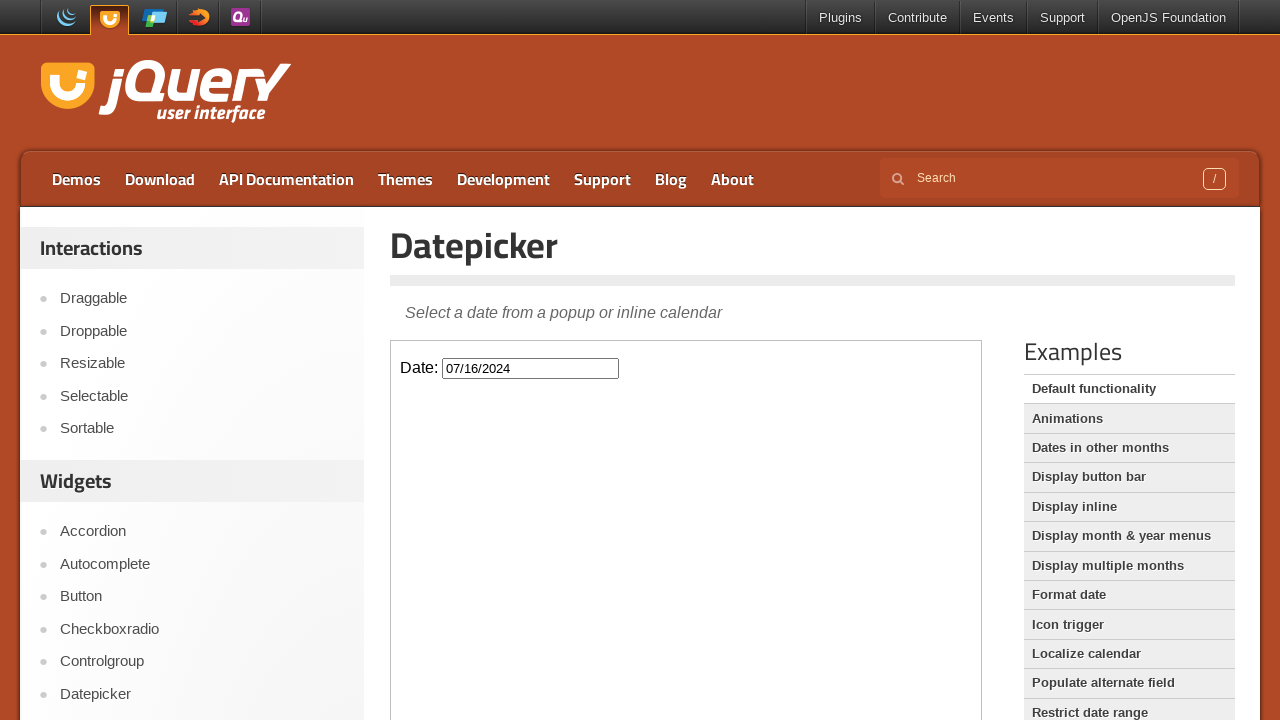